Finds a specific t-shirt product by name and verifies that its price contains "1389"

Starting URL: https://automationexercise.com

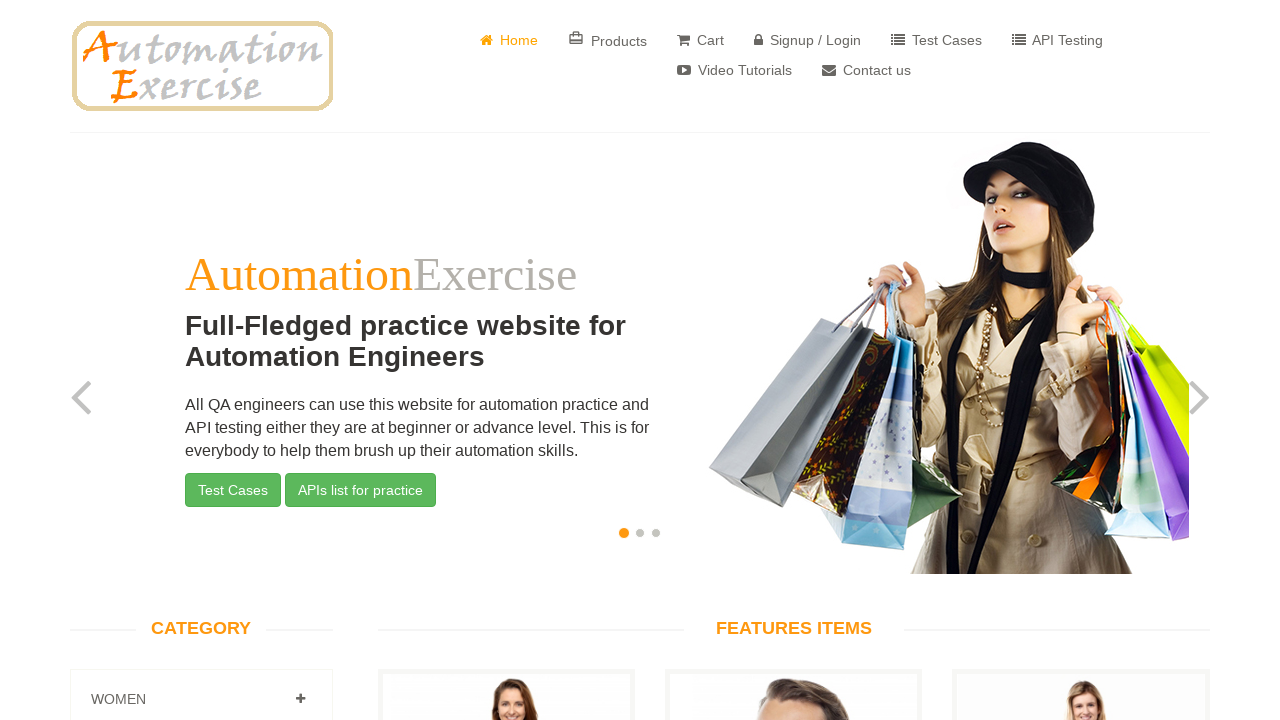

Located all product items on the page
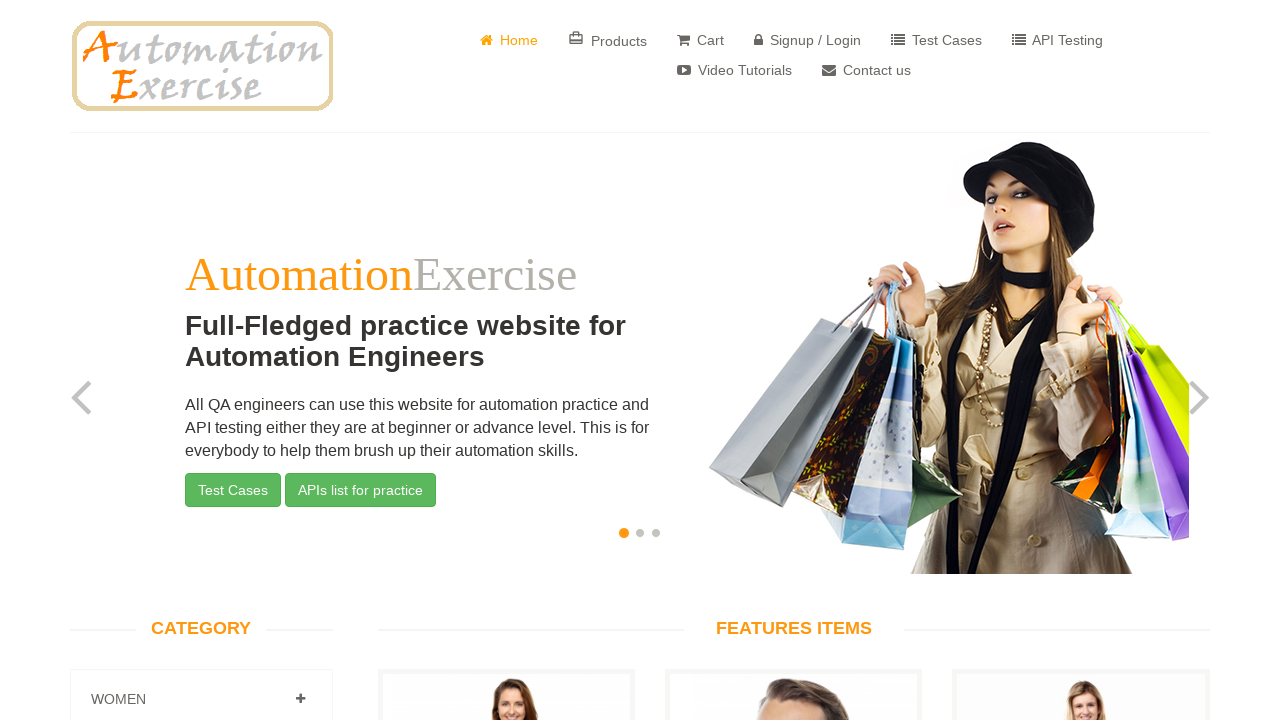

Retrieved product name text
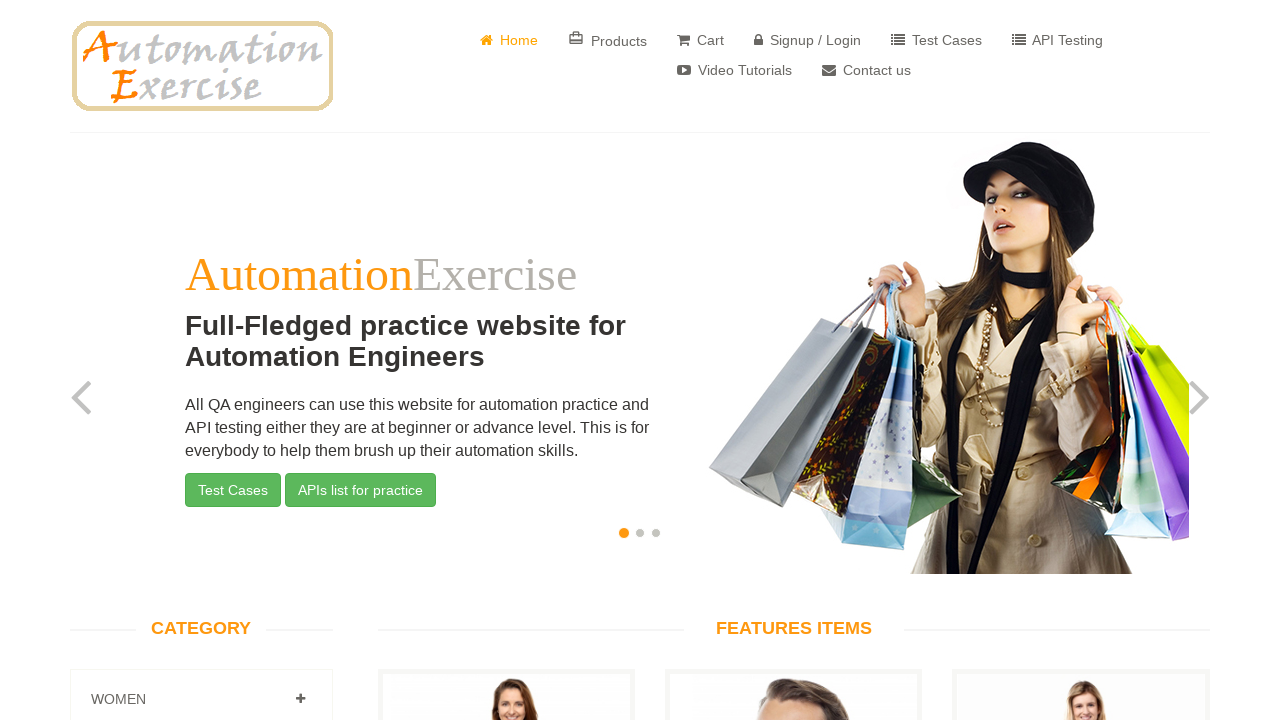

Retrieved product name text
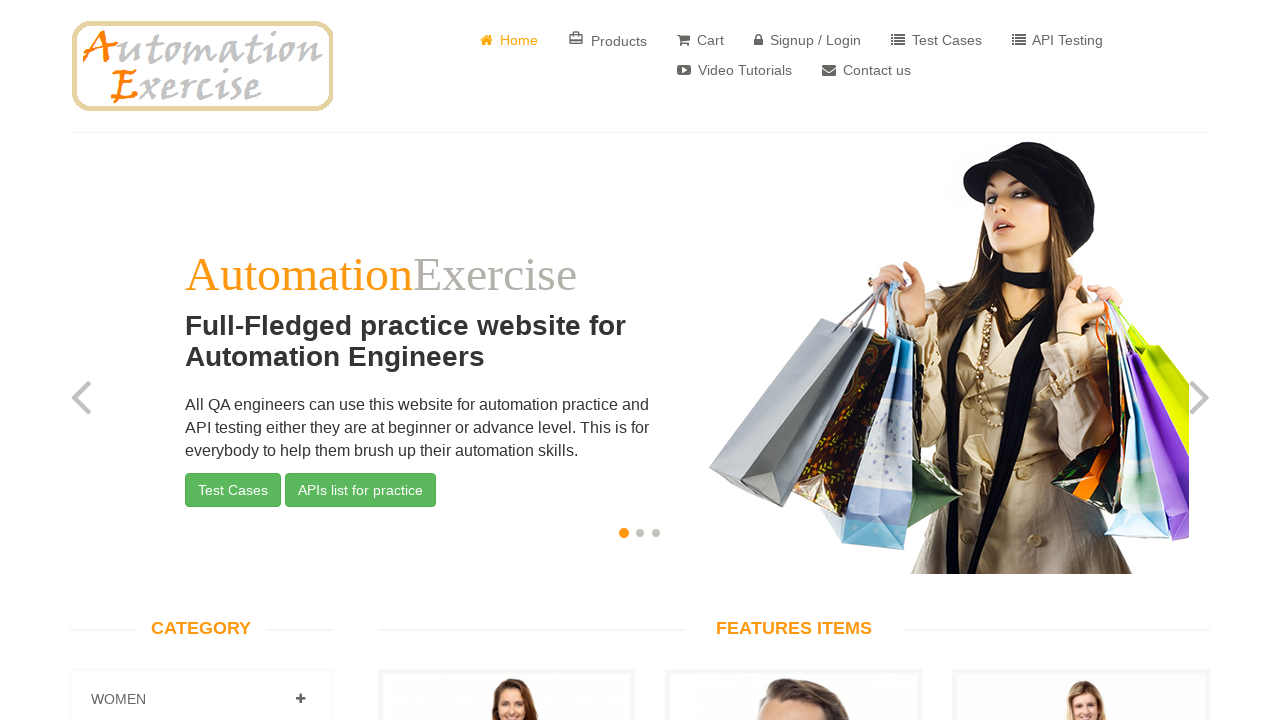

Retrieved product name text
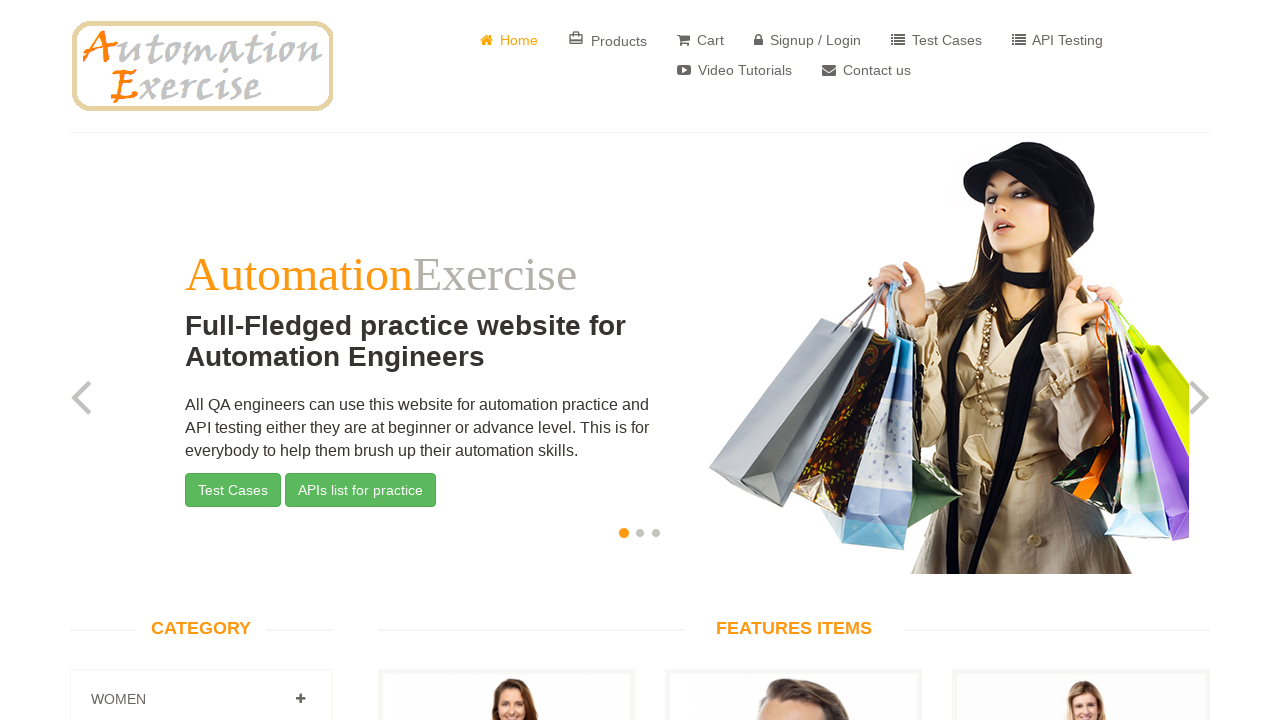

Retrieved product name text
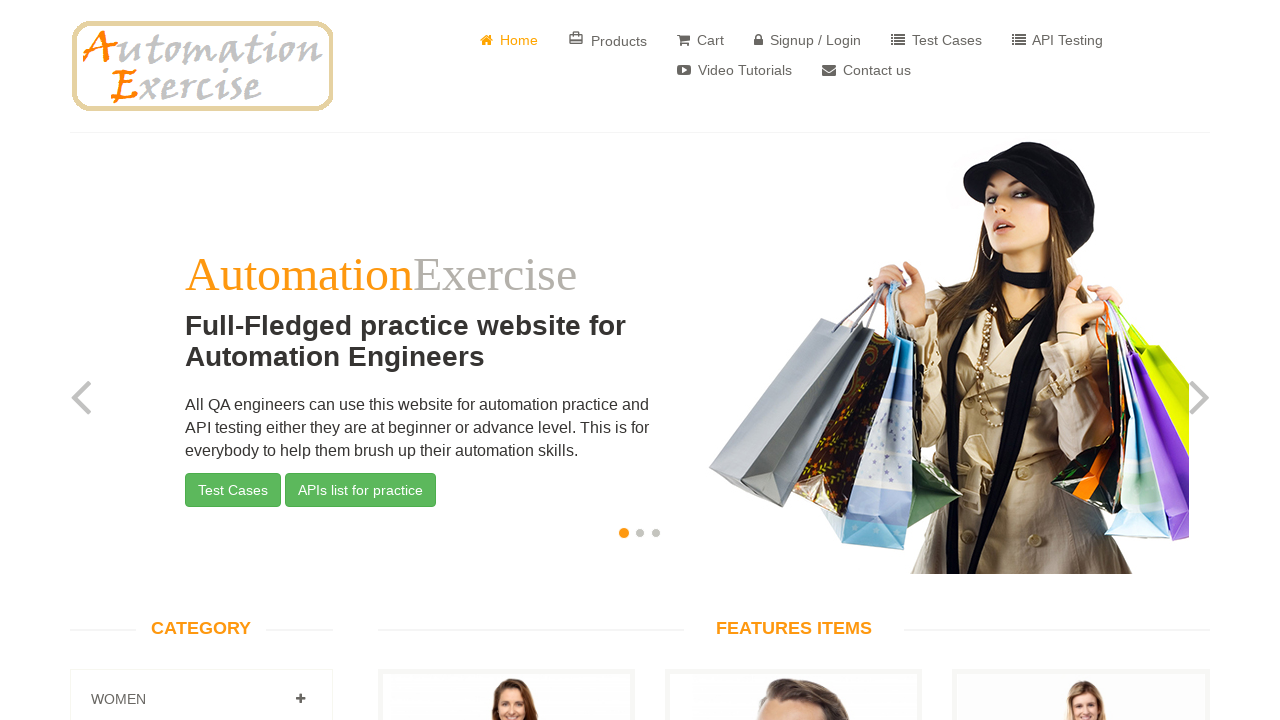

Retrieved product name text
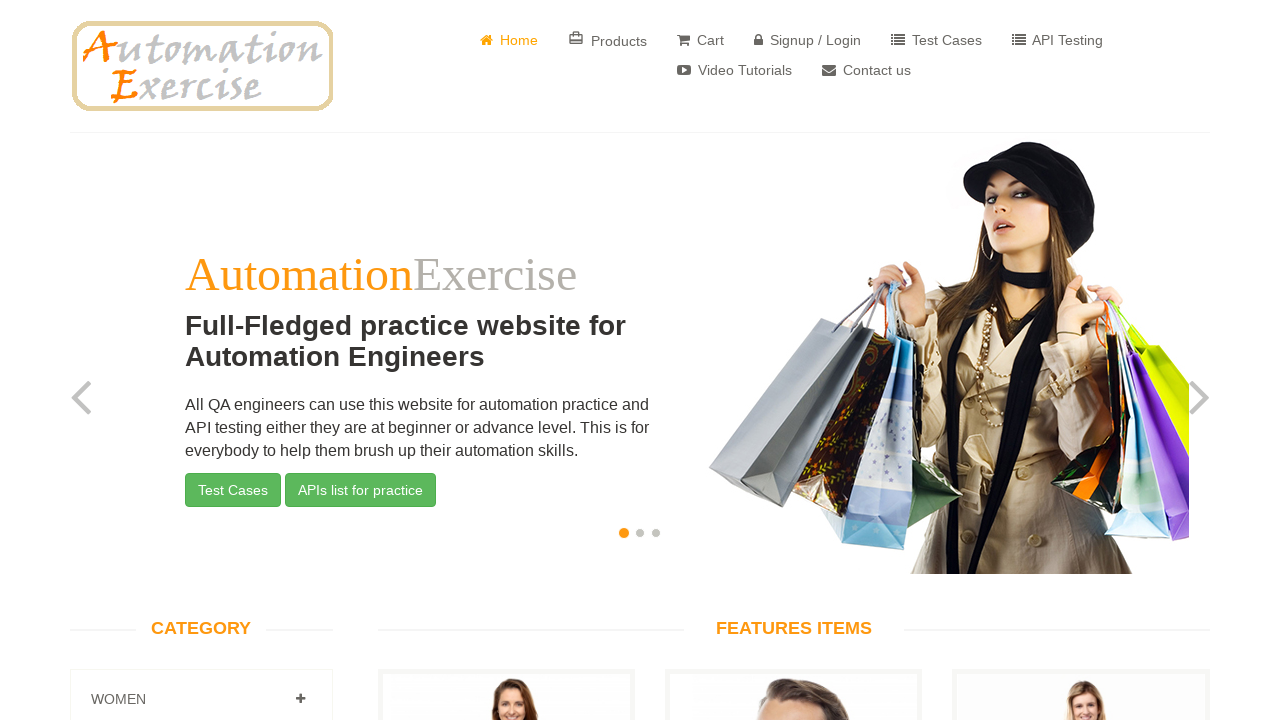

Retrieved product name text
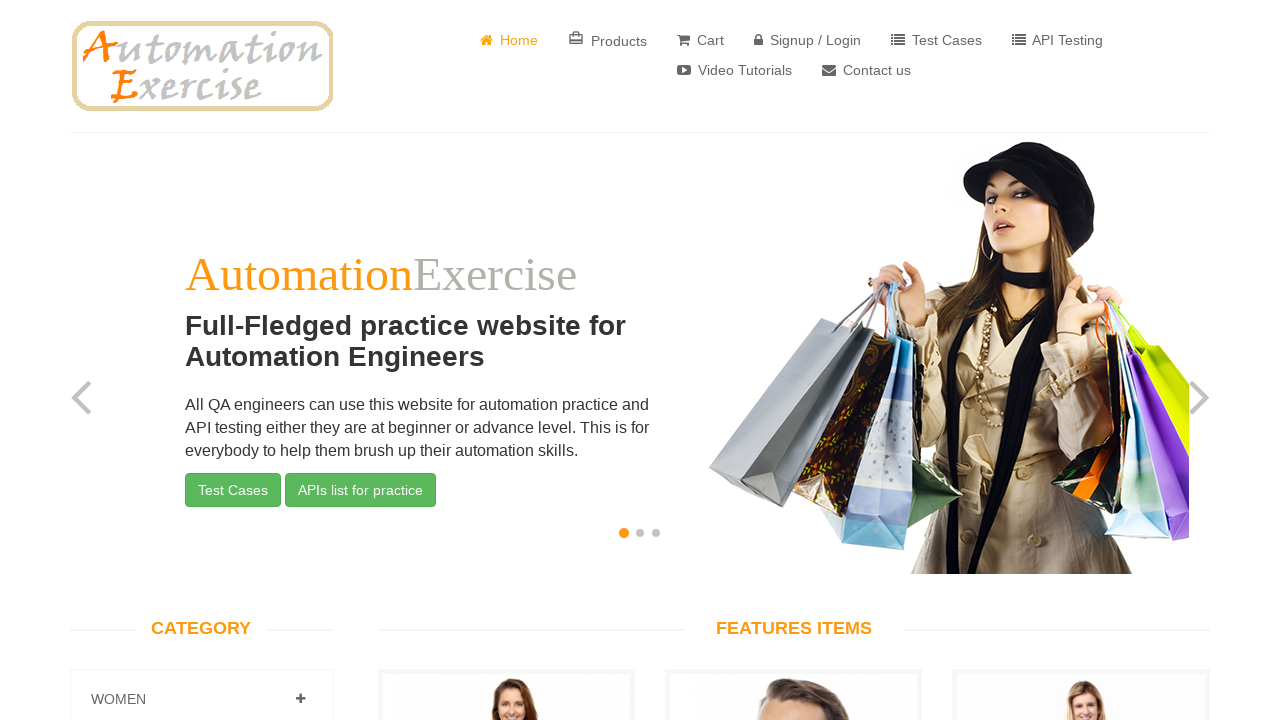

Retrieved product name text
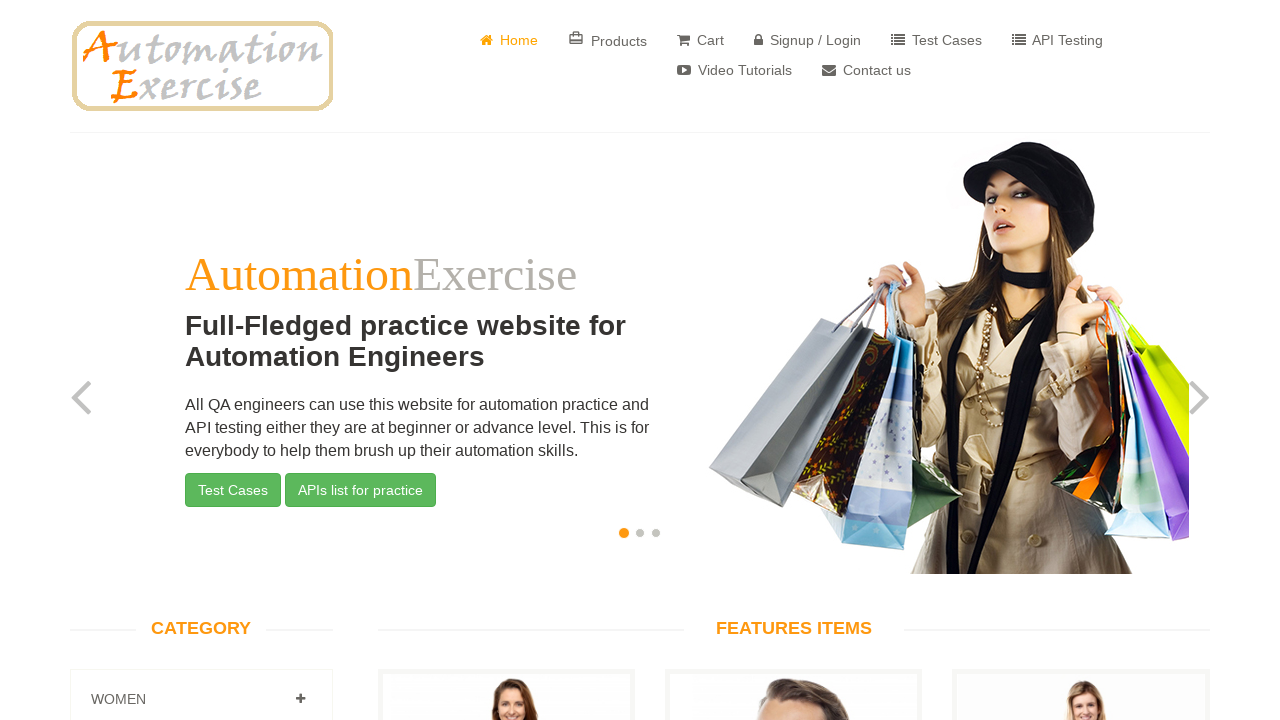

Retrieved product name text
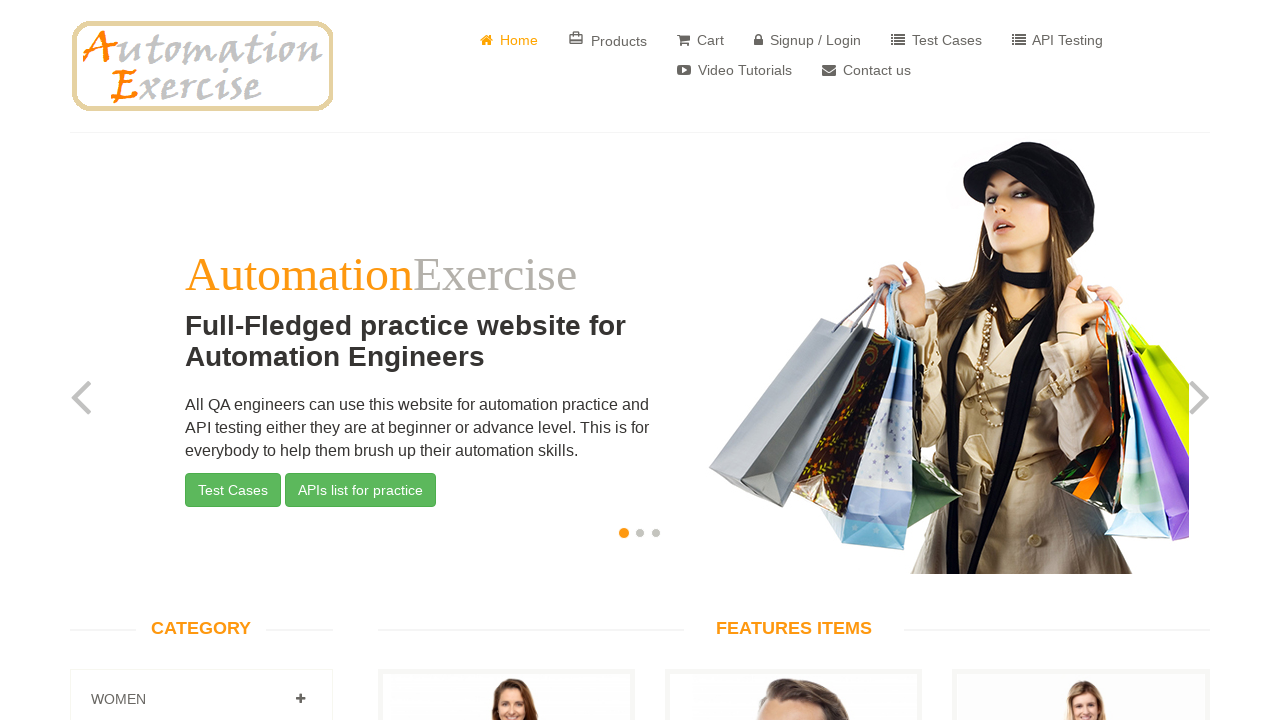

Retrieved product name text
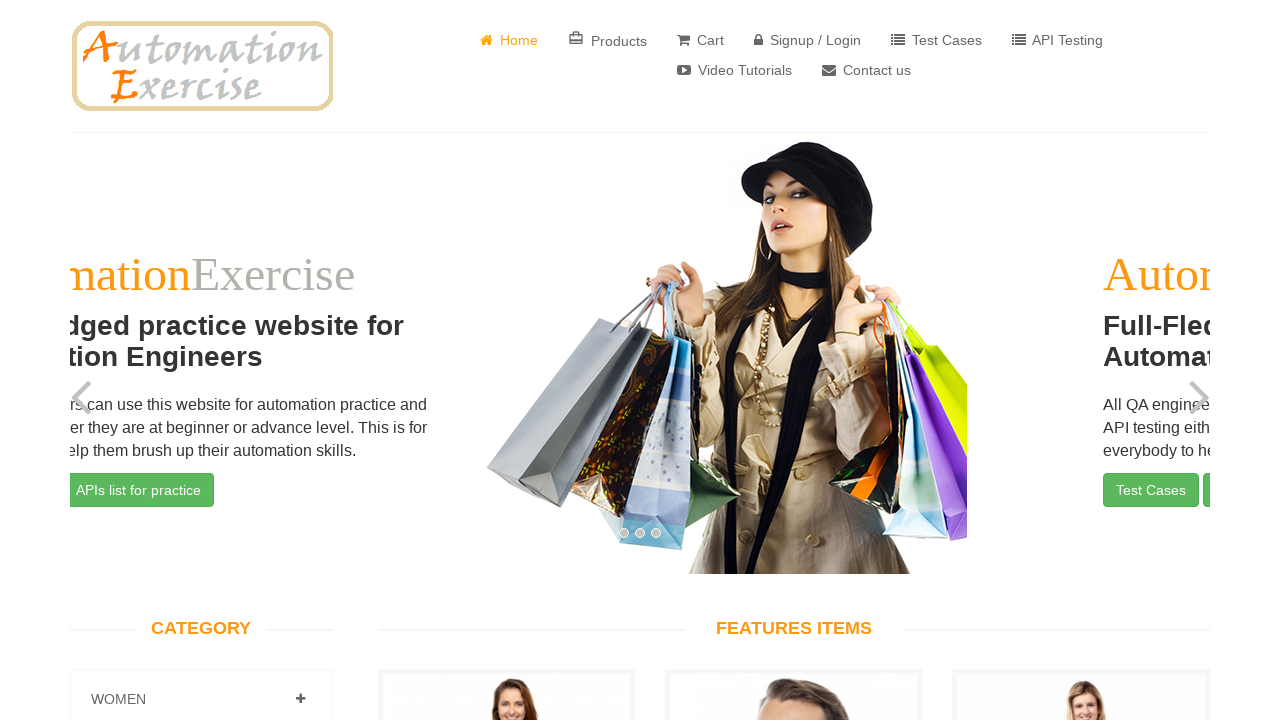

Retrieved product name text
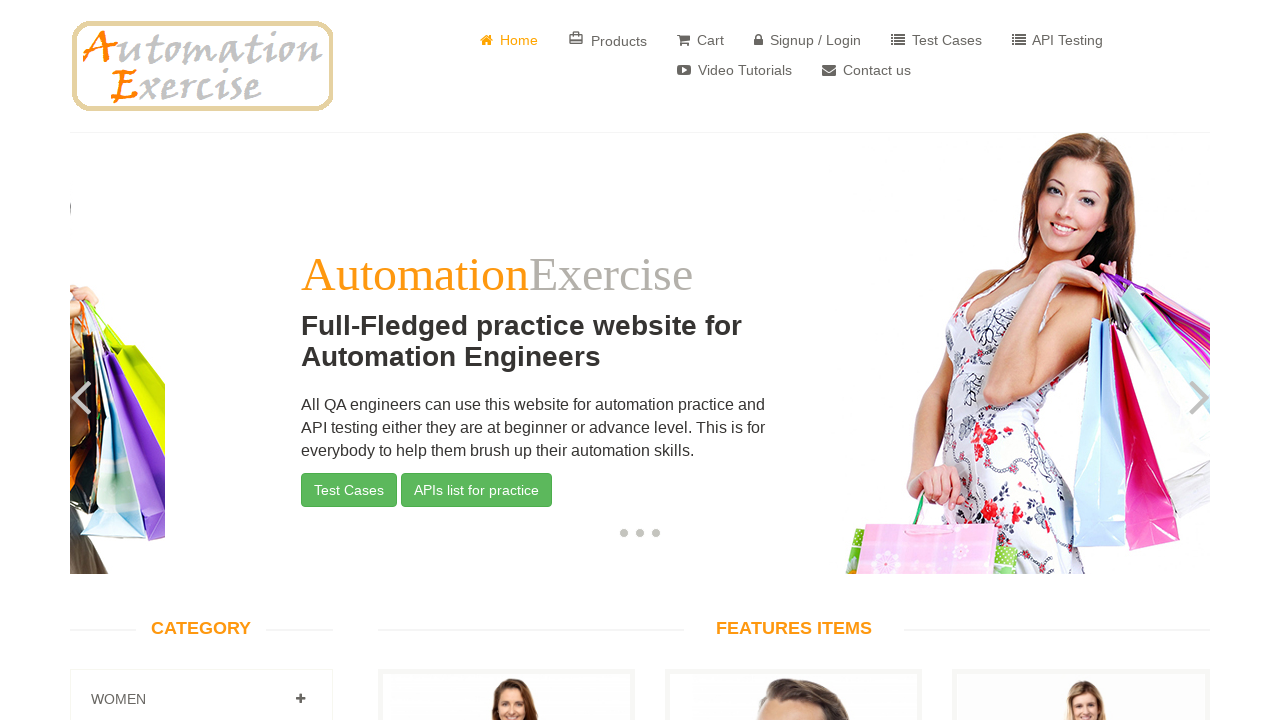

Retrieved product name text
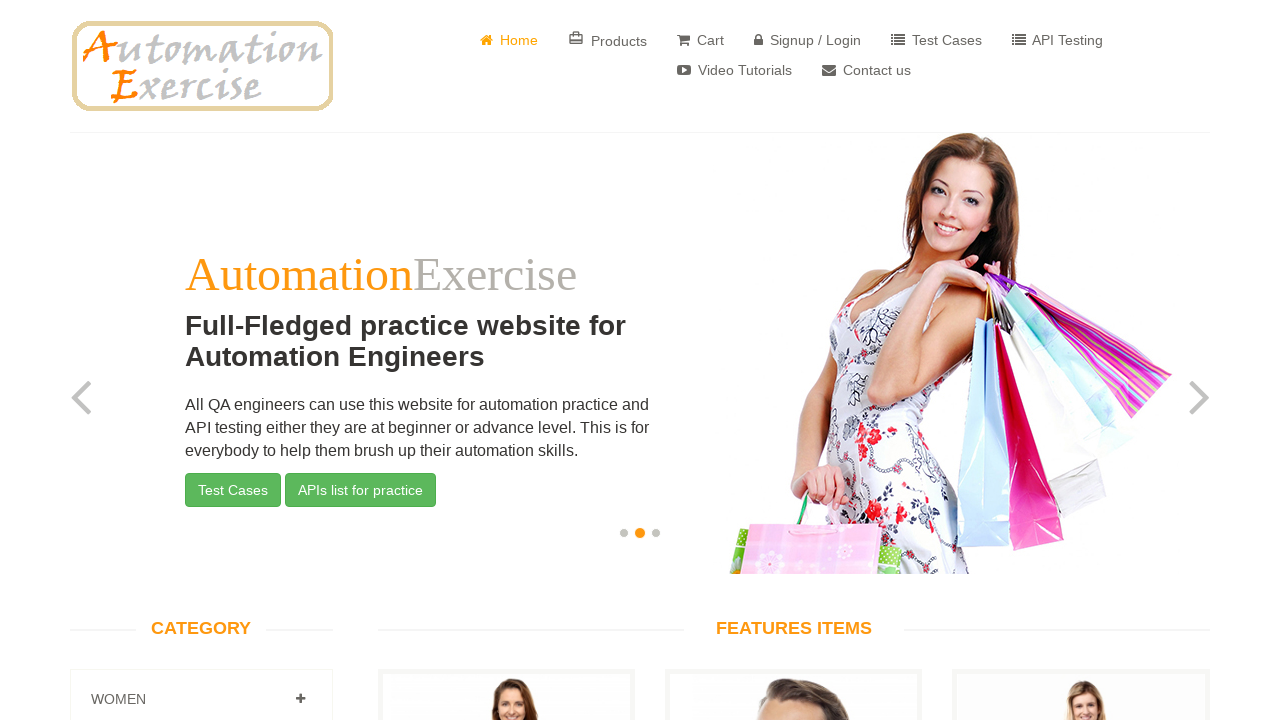

Retrieved product name text
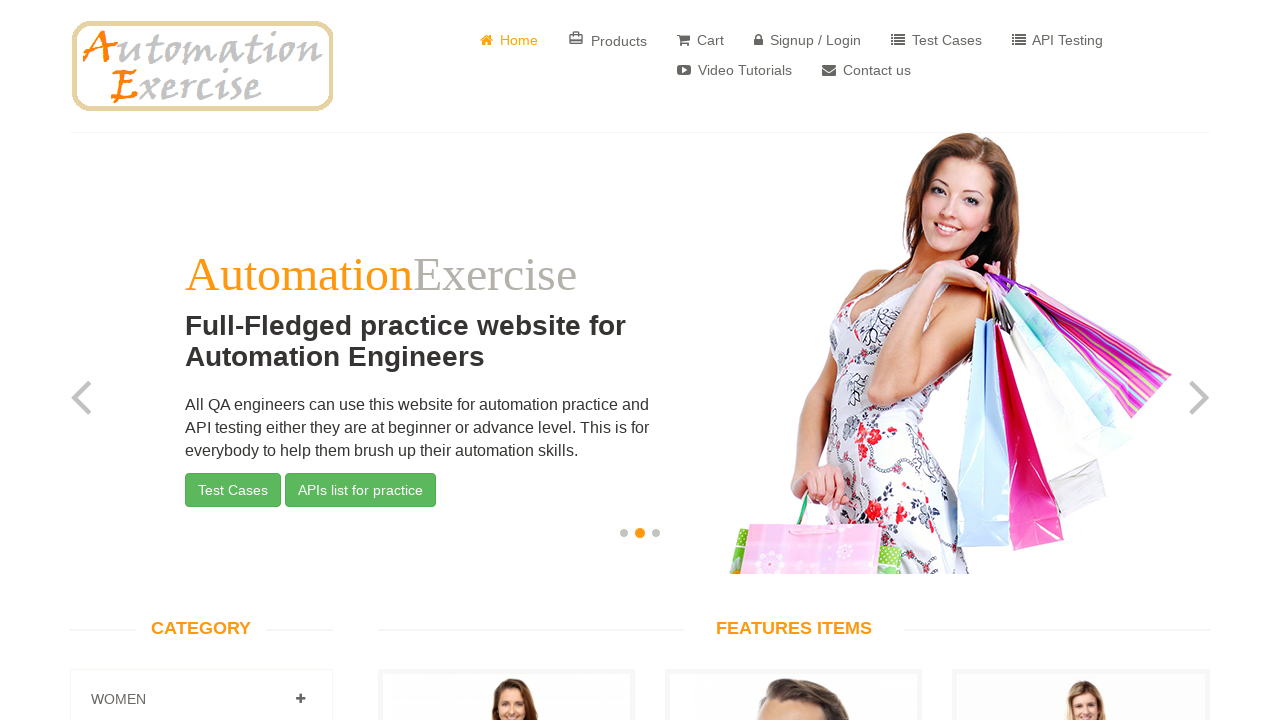

Retrieved product name text
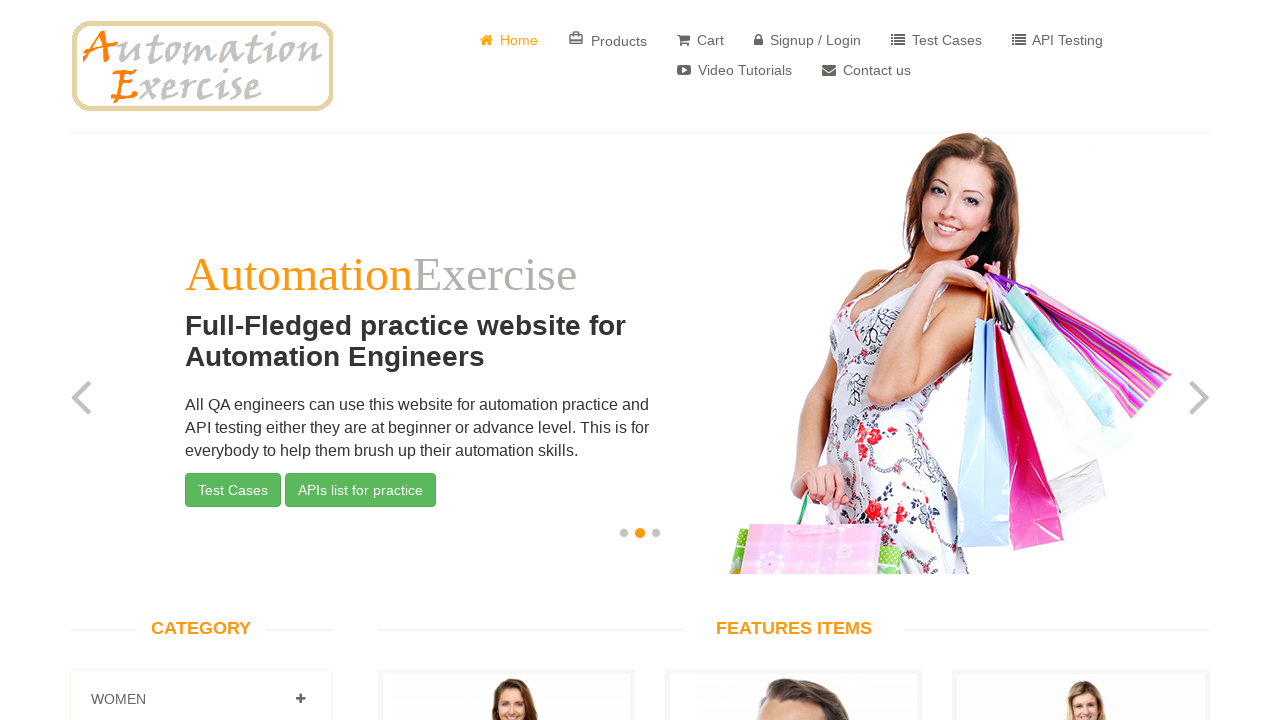

Retrieved product name text
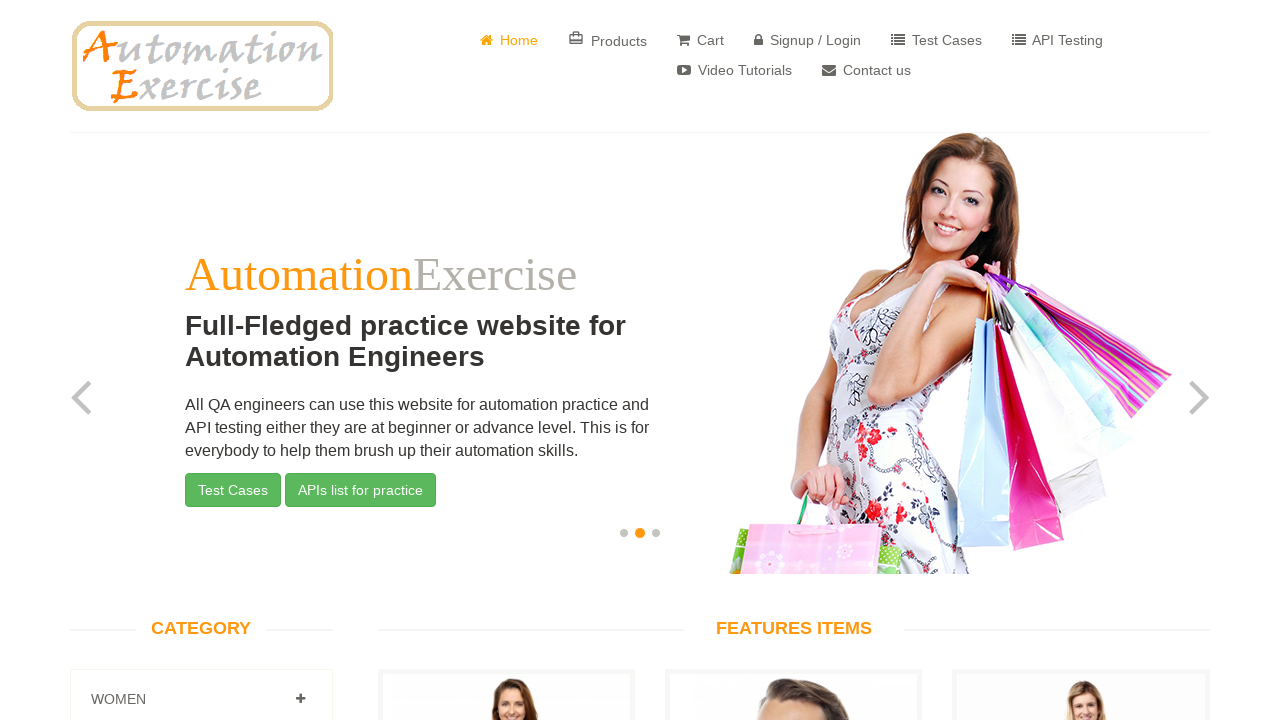

Retrieved product name text
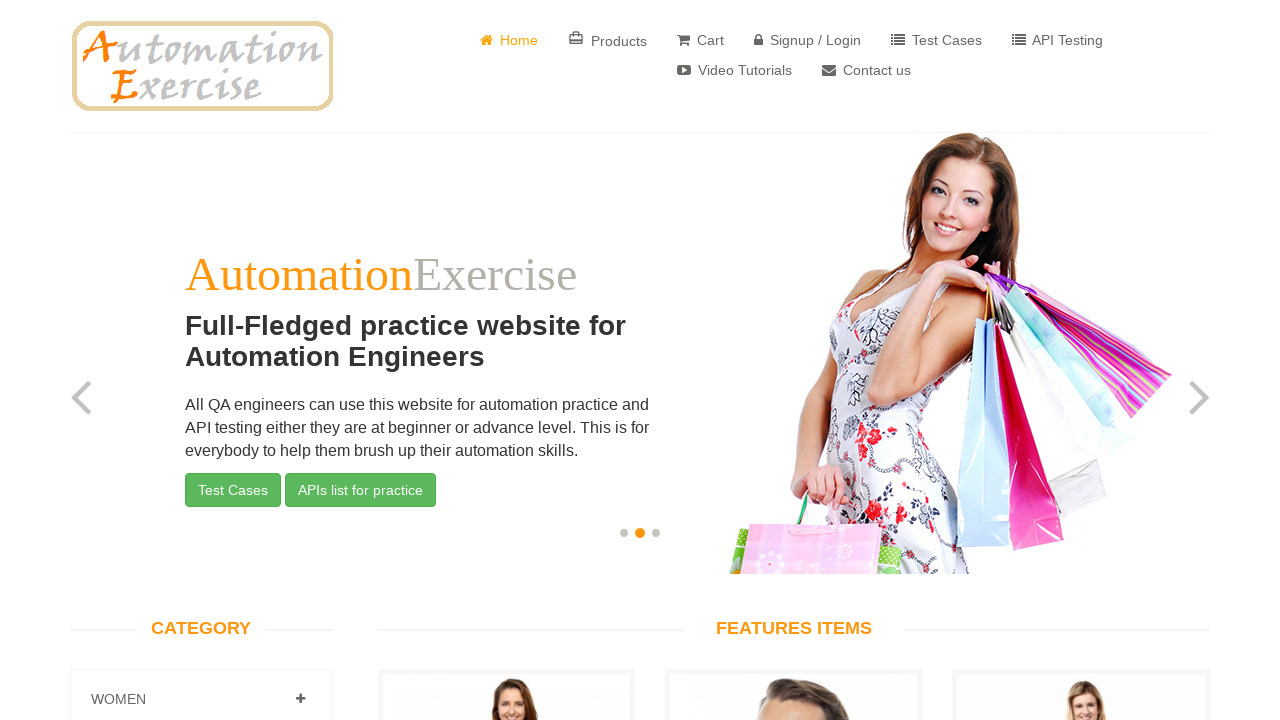

Retrieved product name text
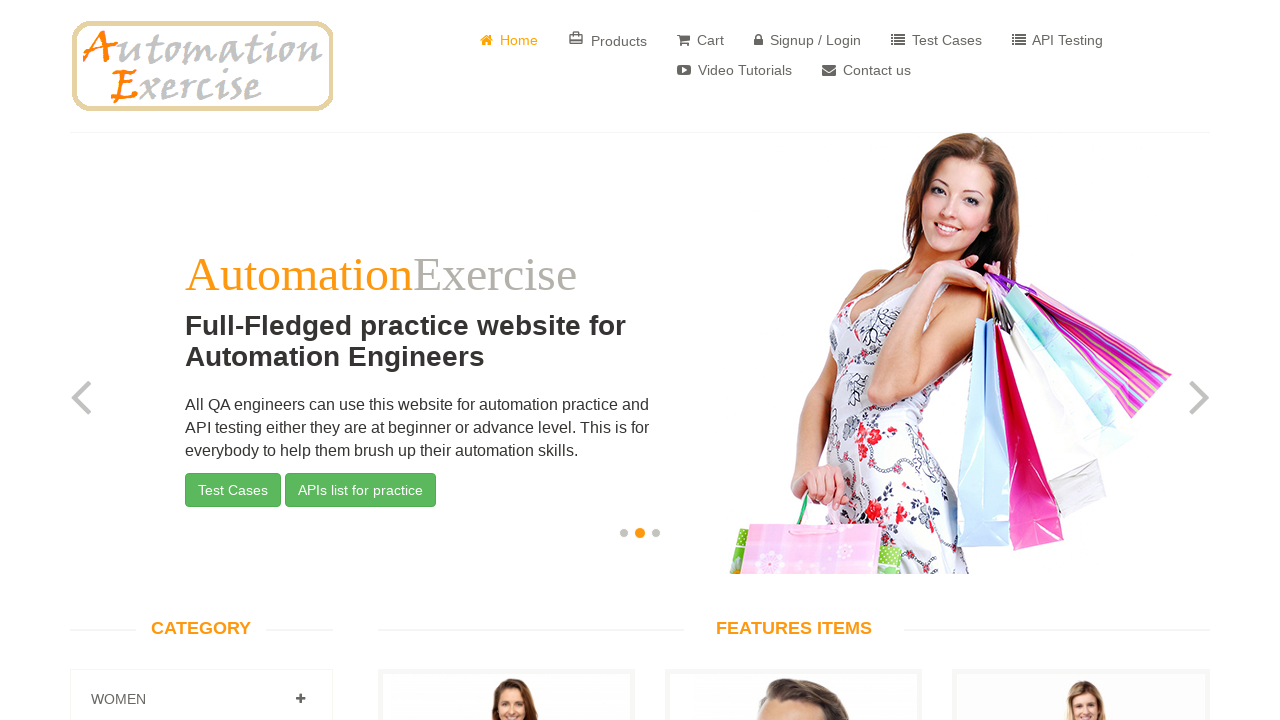

Retrieved product name text
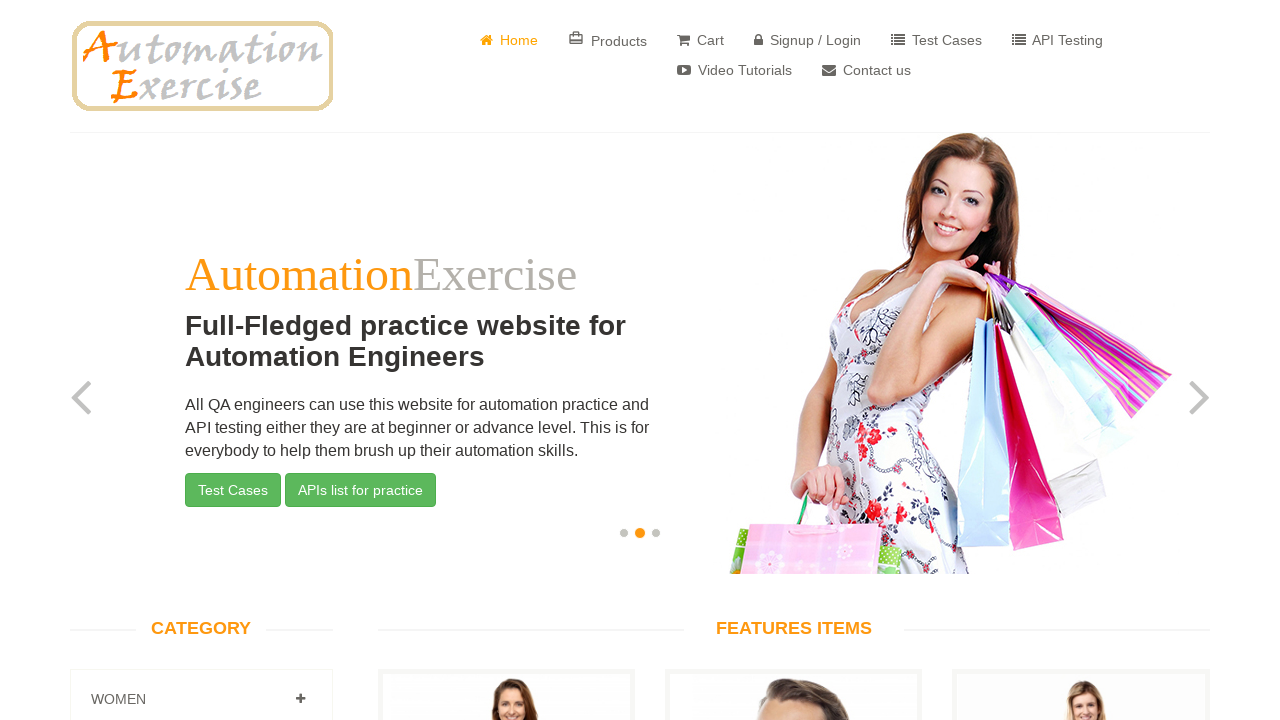

Retrieved product name text
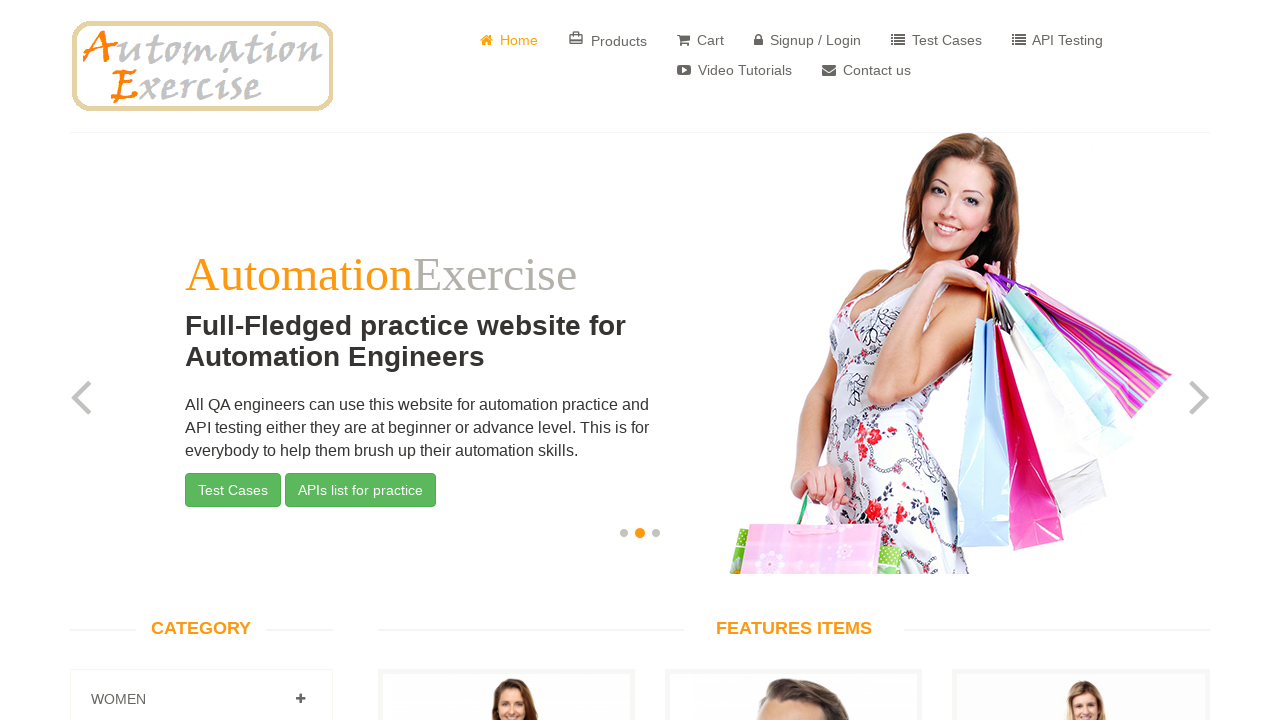

Retrieved product name text
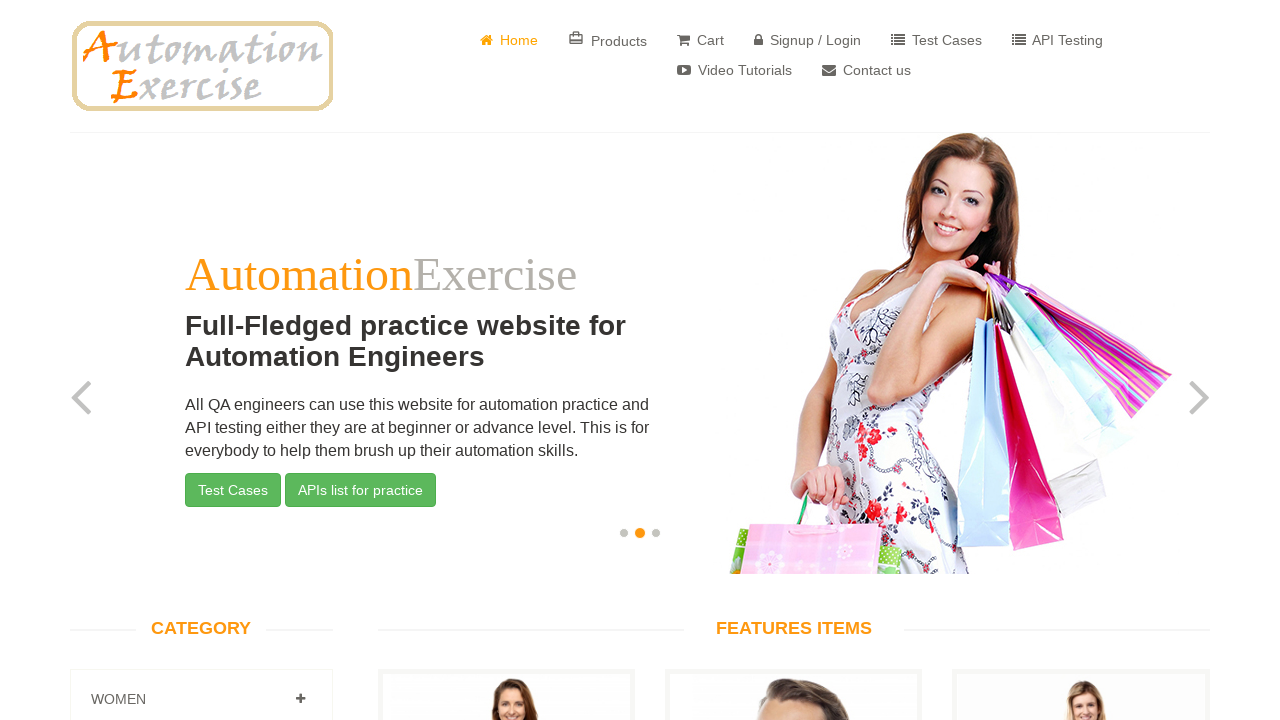

Retrieved product name text
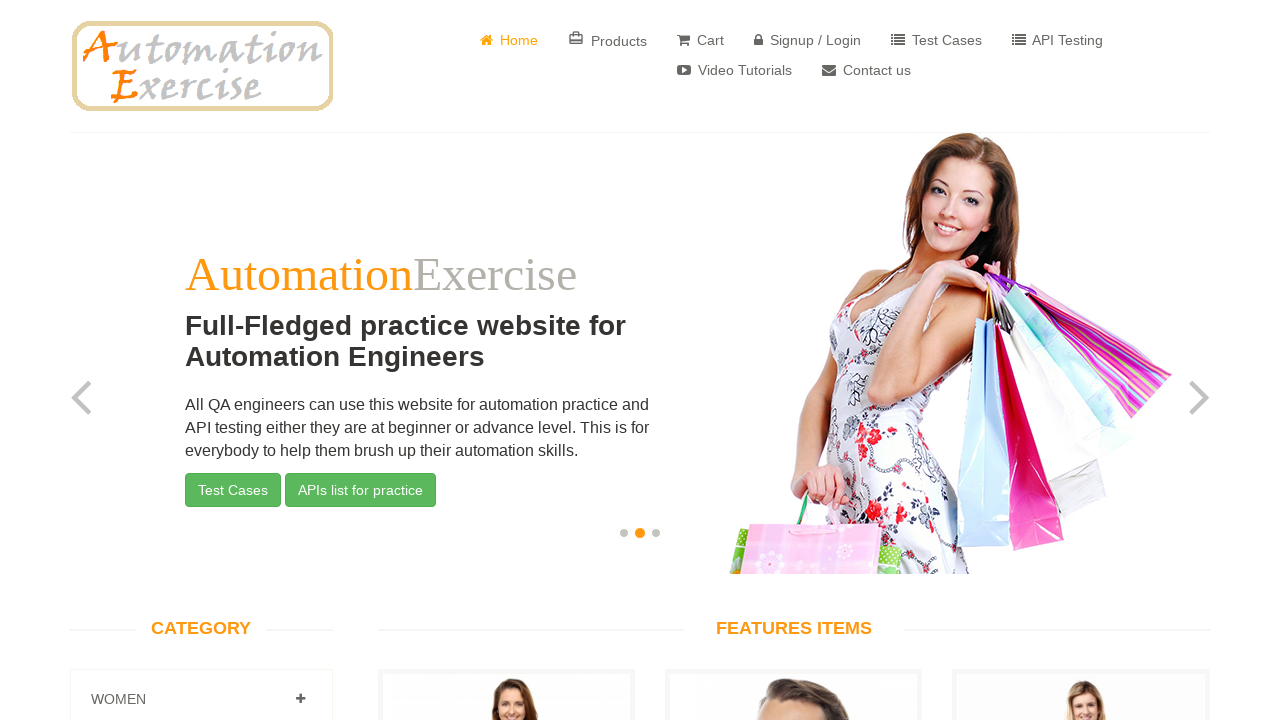

Retrieved product name text
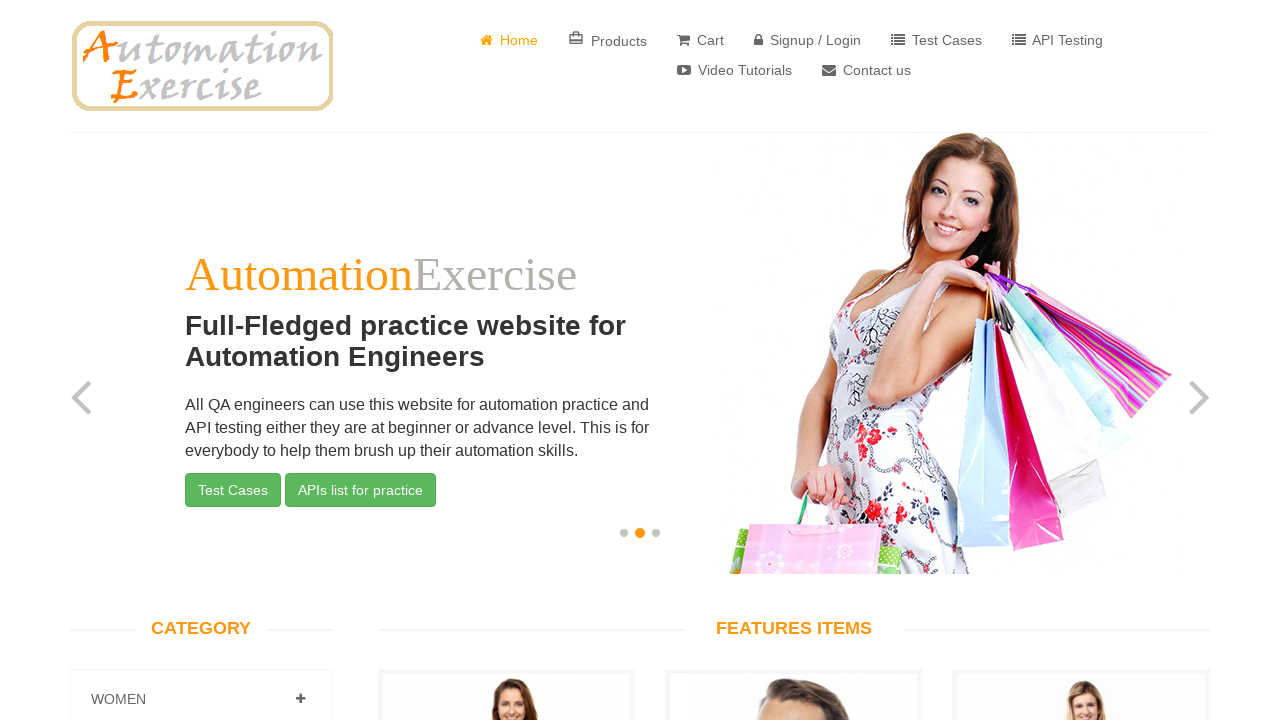

Retrieved product name text
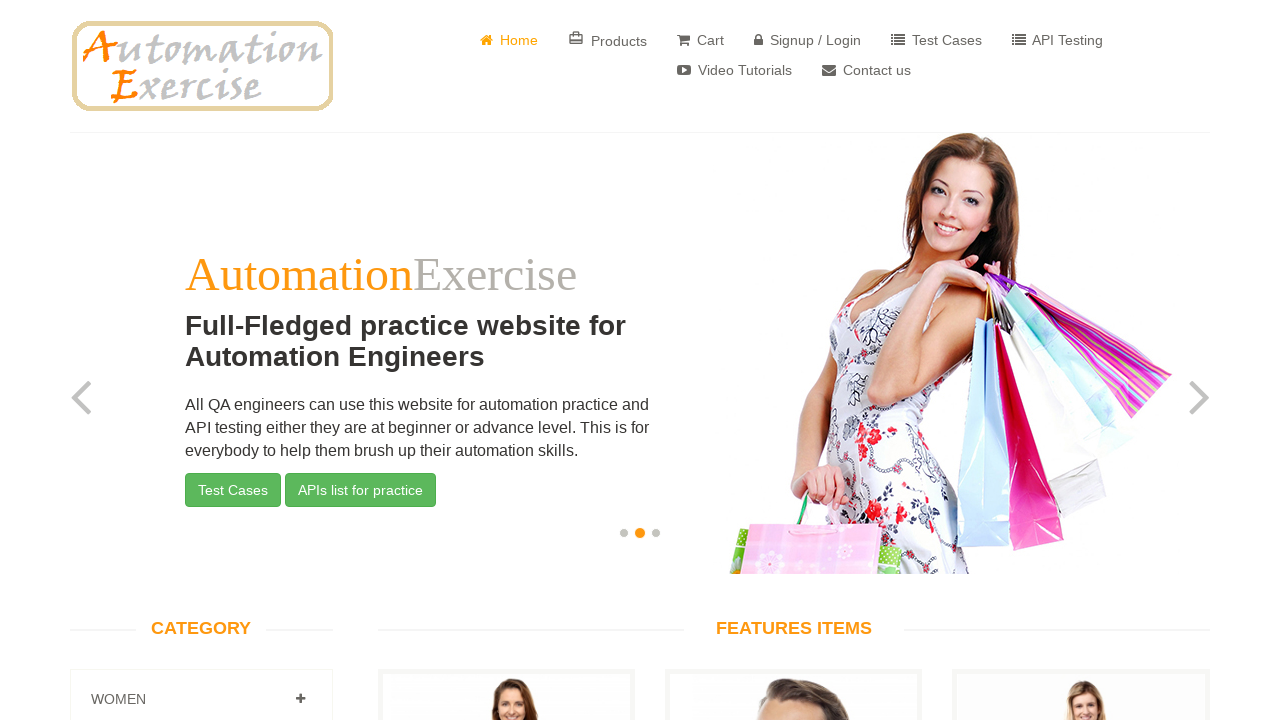

Retrieved product name text
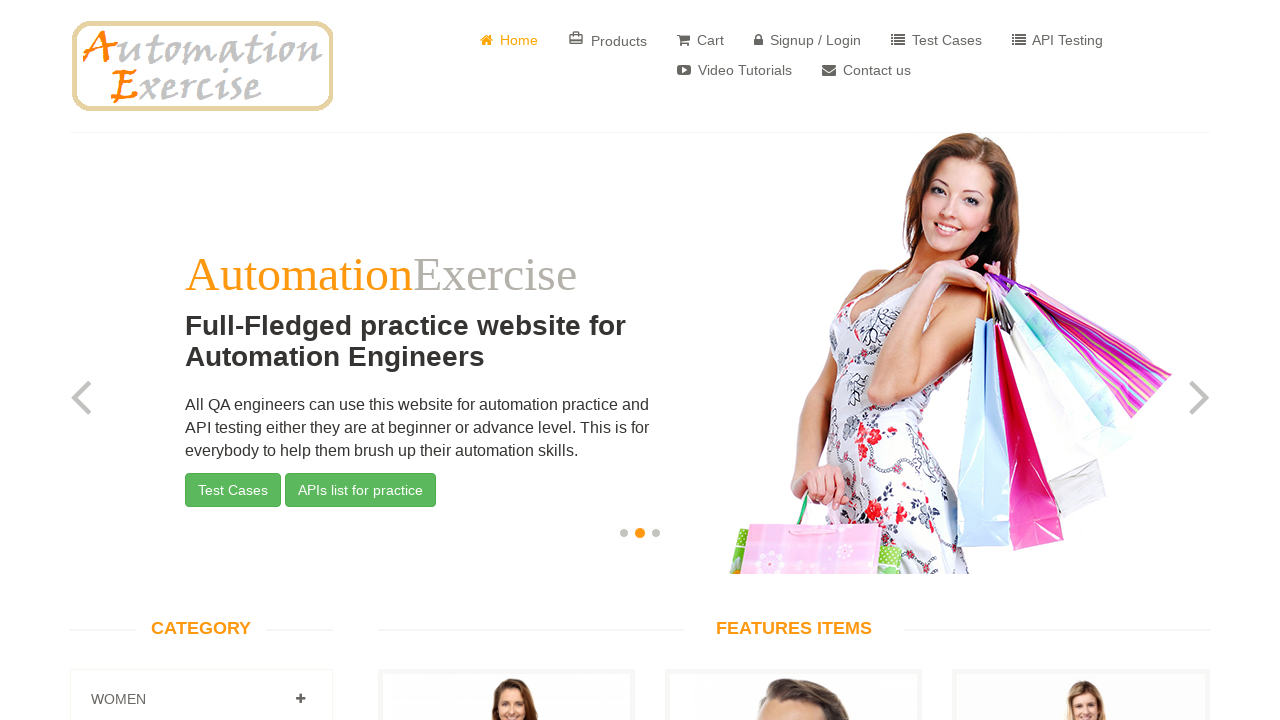

Retrieved product name text
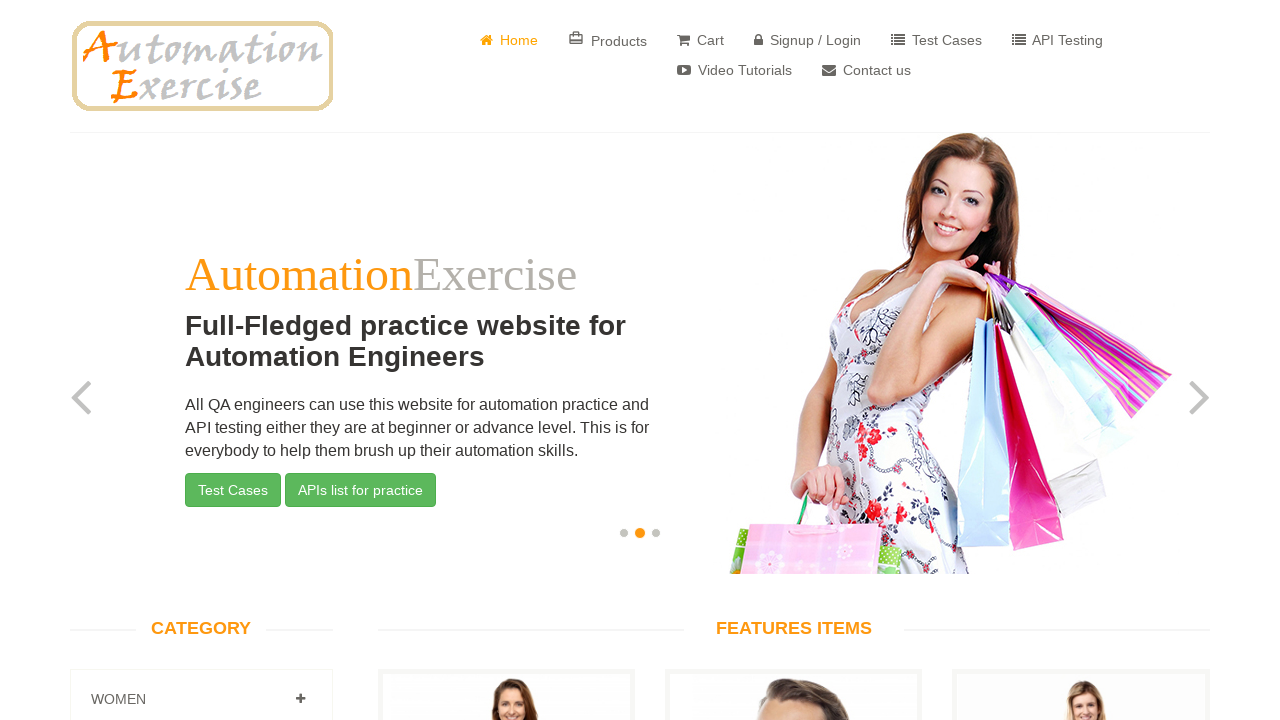

Retrieved product name text
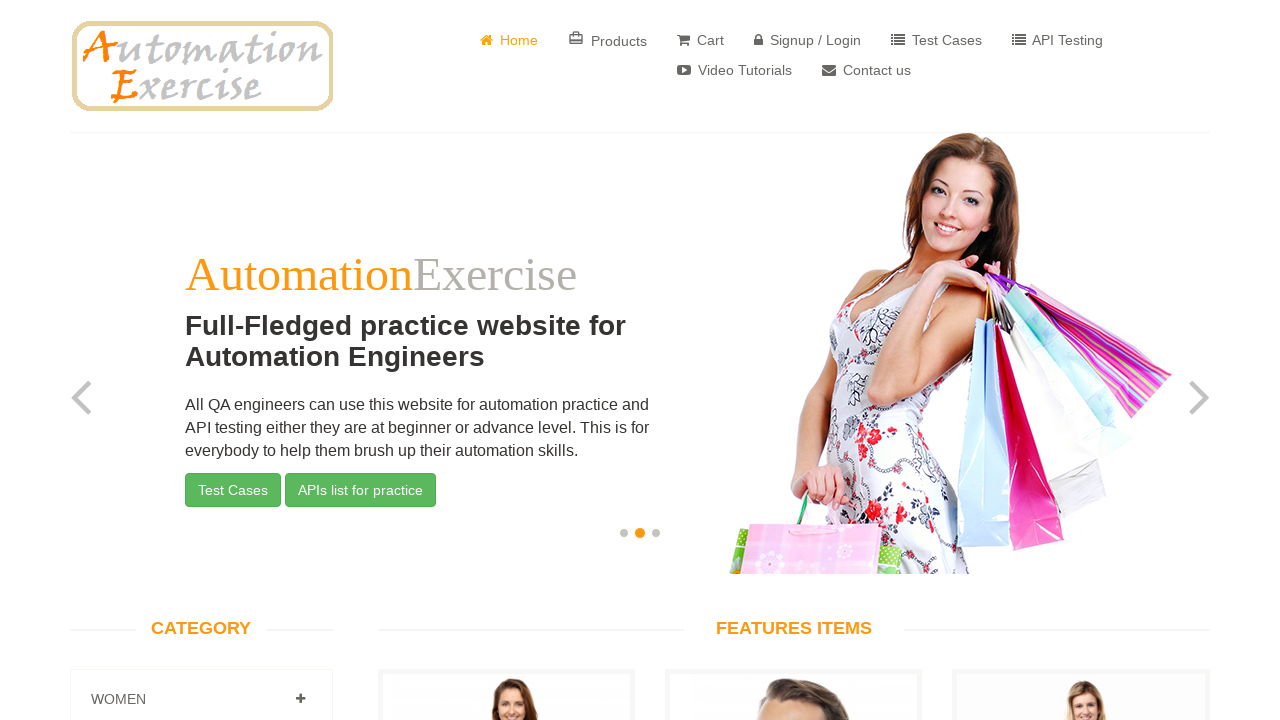

Retrieved product name text
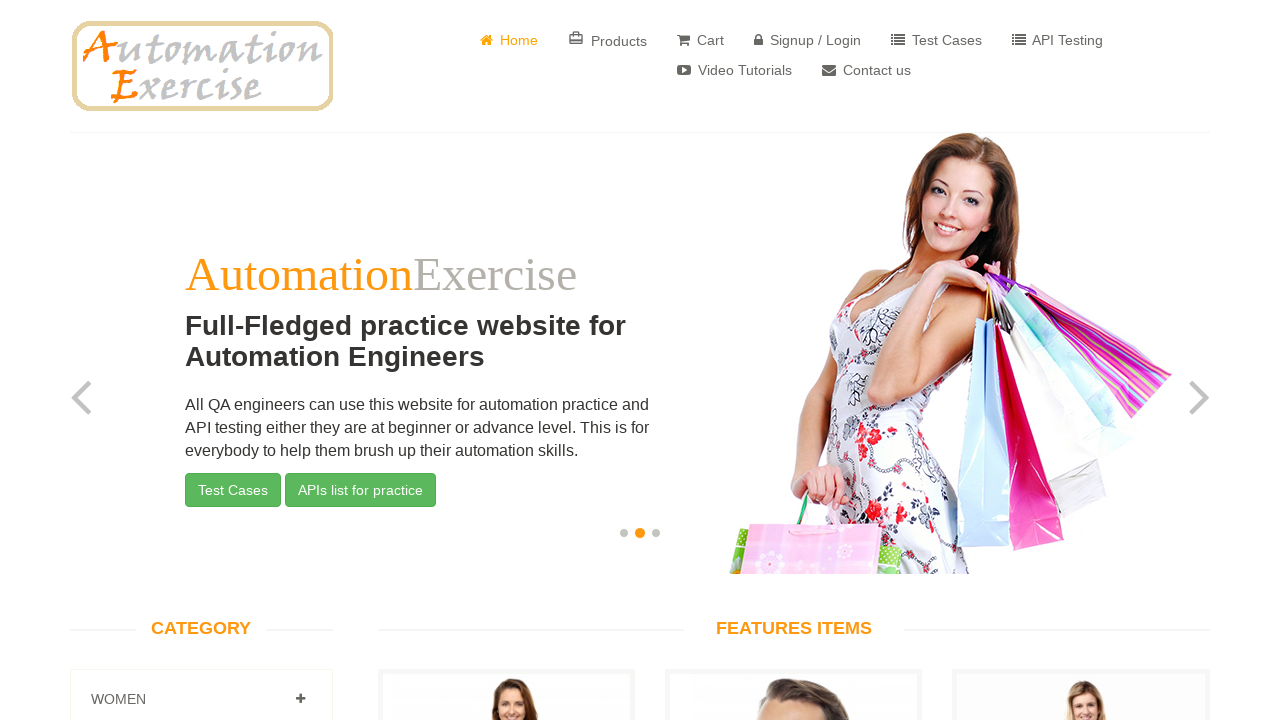

Retrieved product name text
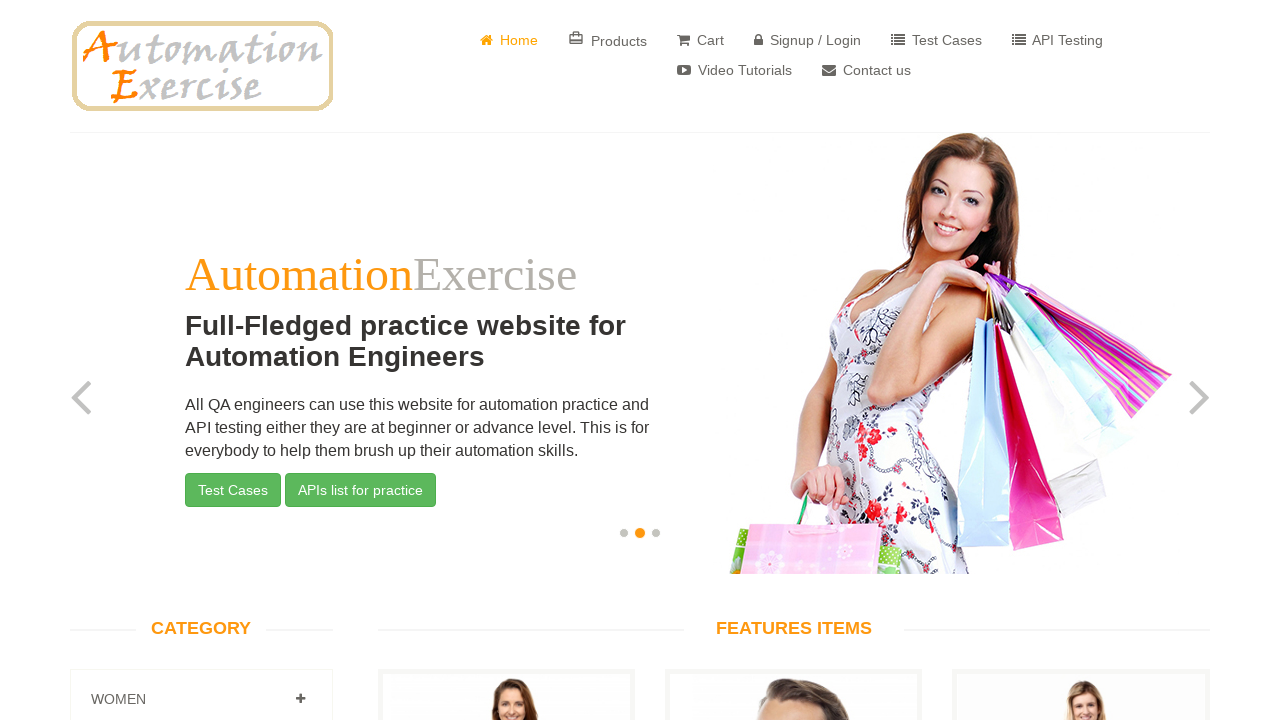

Retrieved product name text
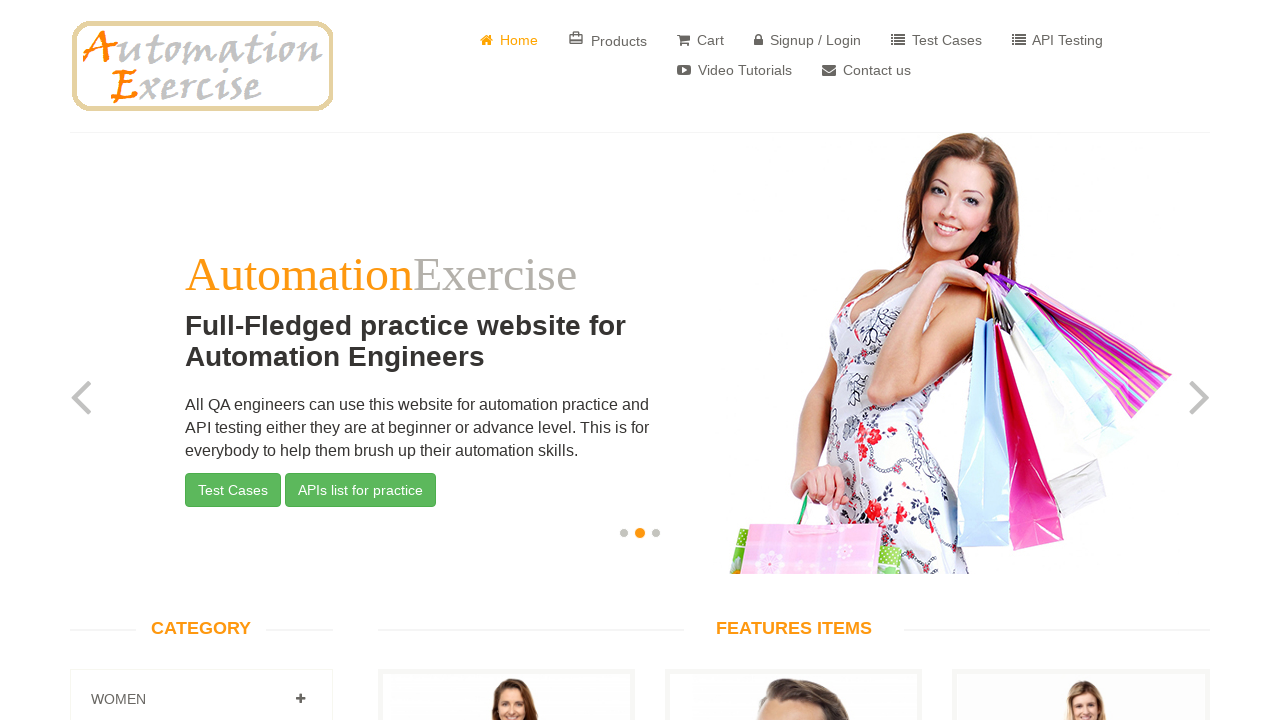

Retrieved product name text
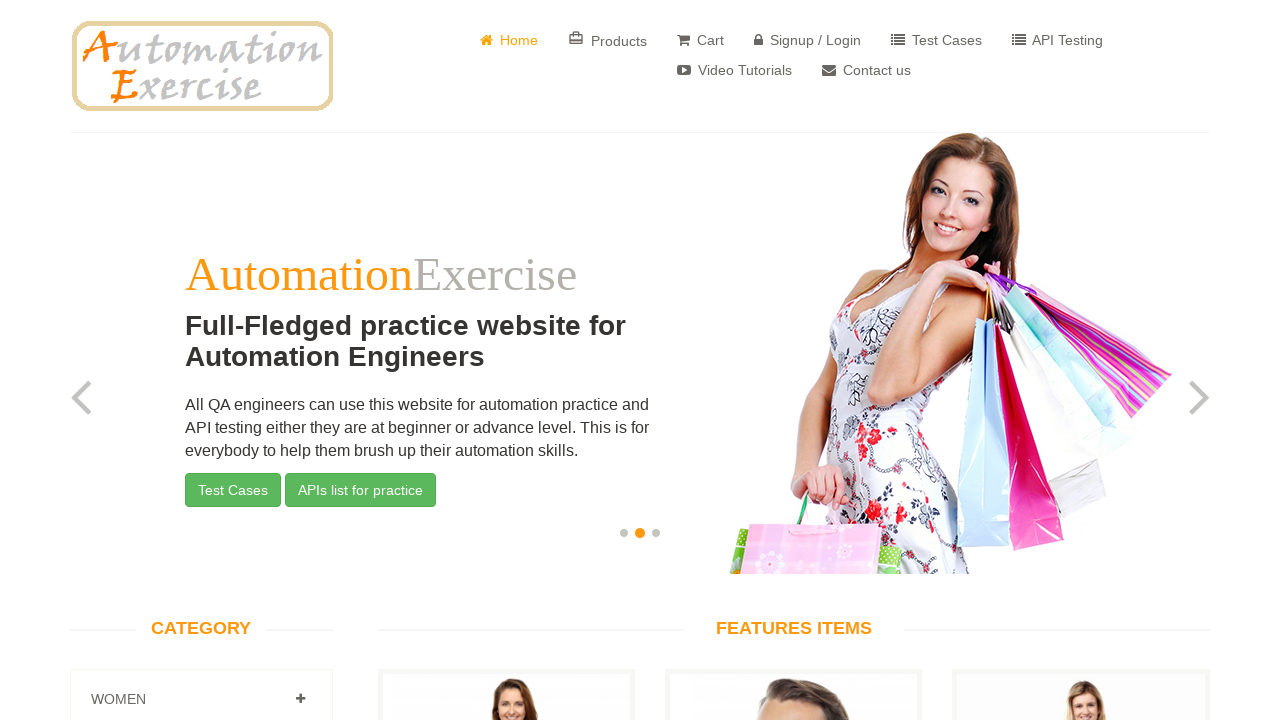

Retrieved product name text
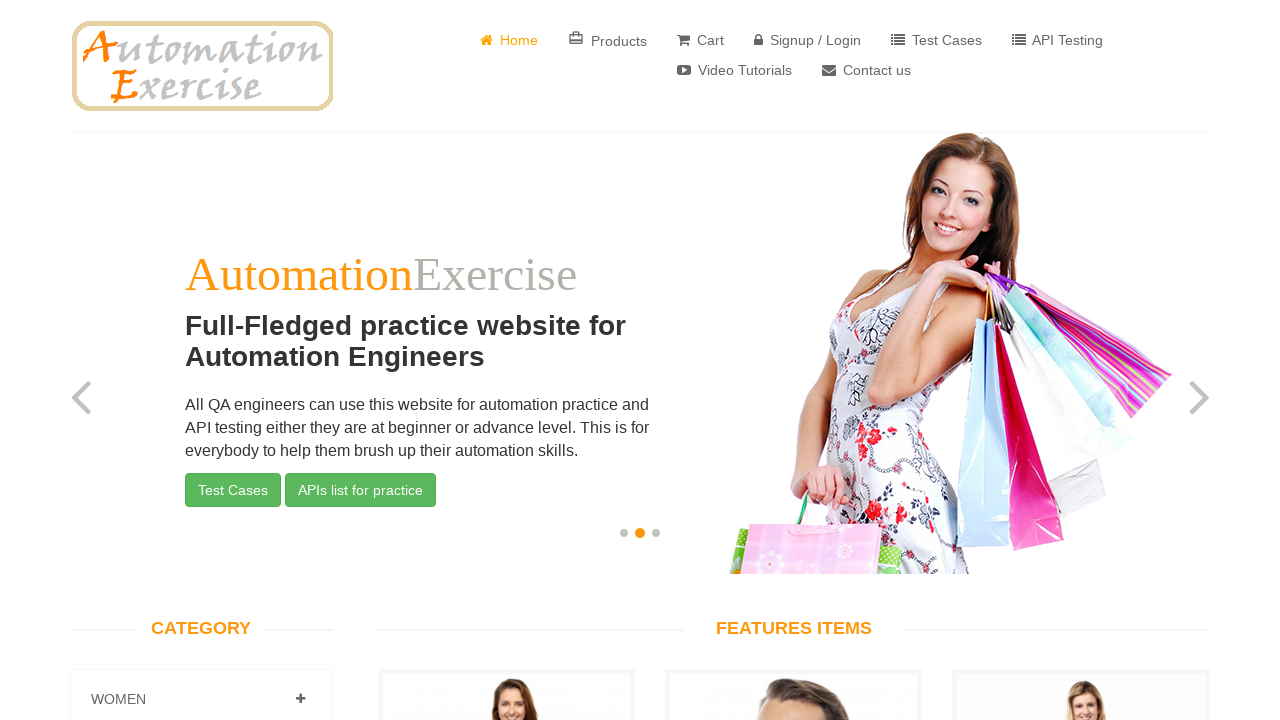

Retrieved product name text
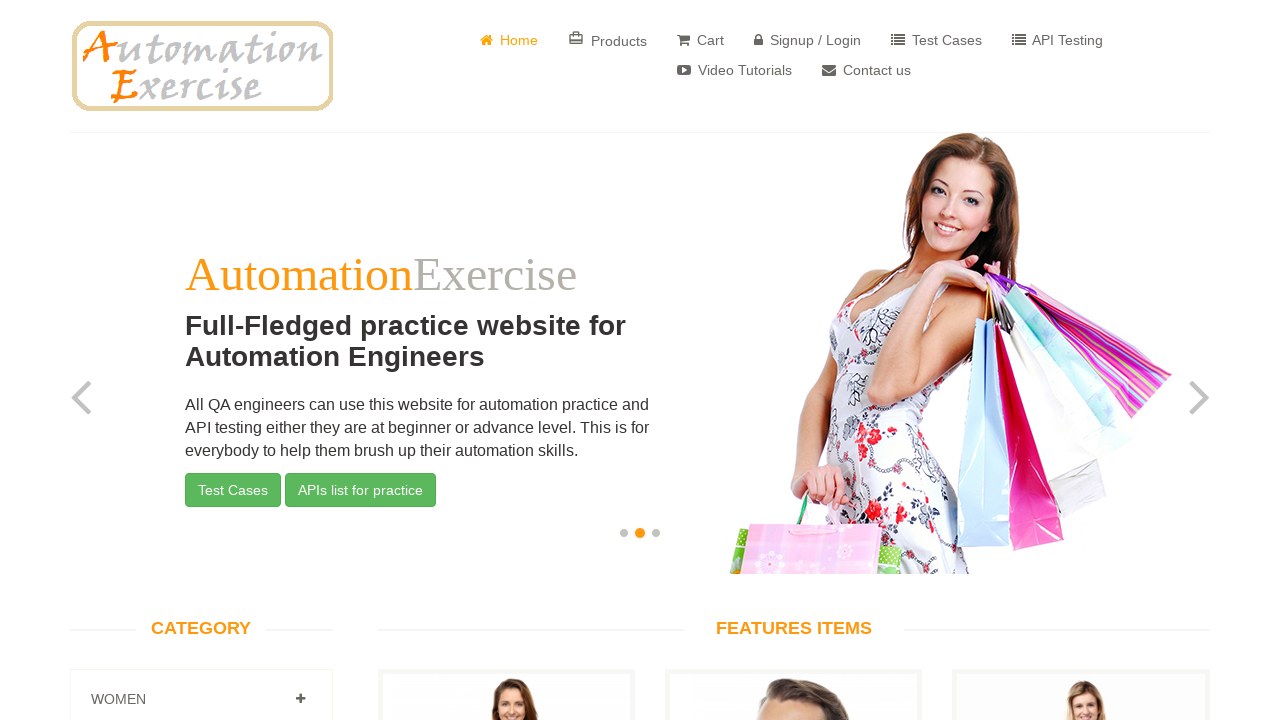

Retrieved product name text
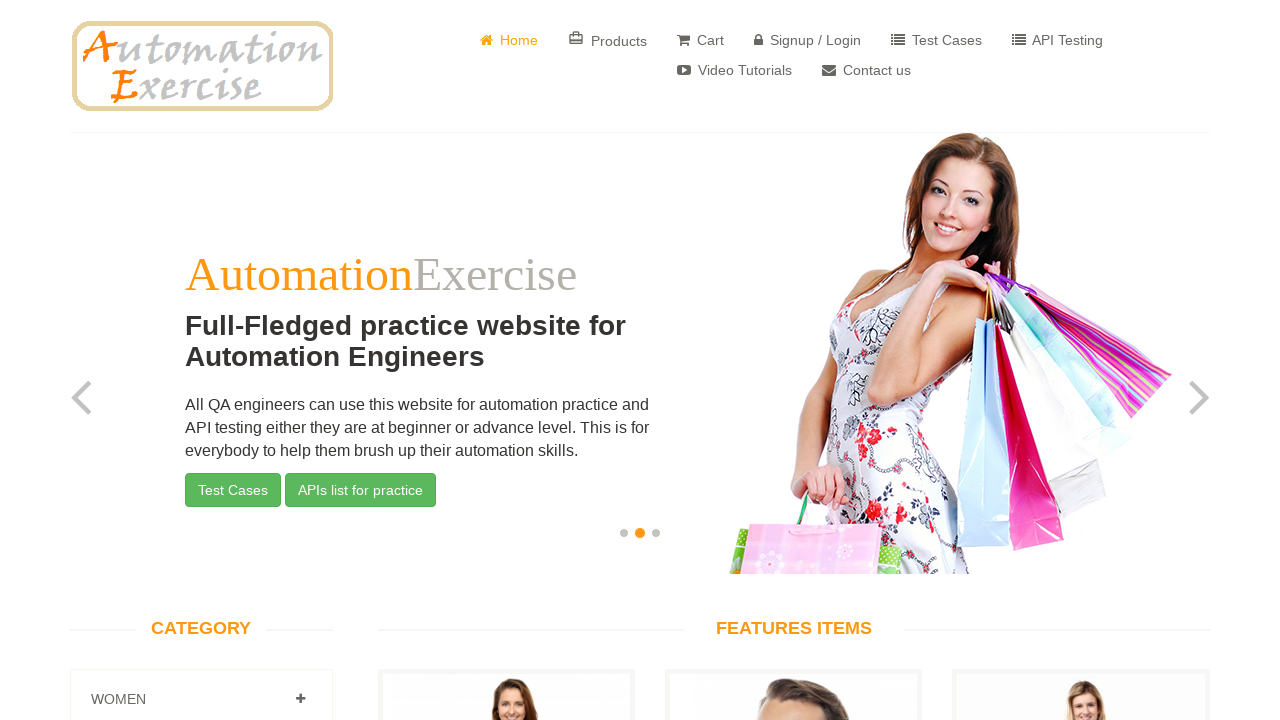

Retrieved product name text
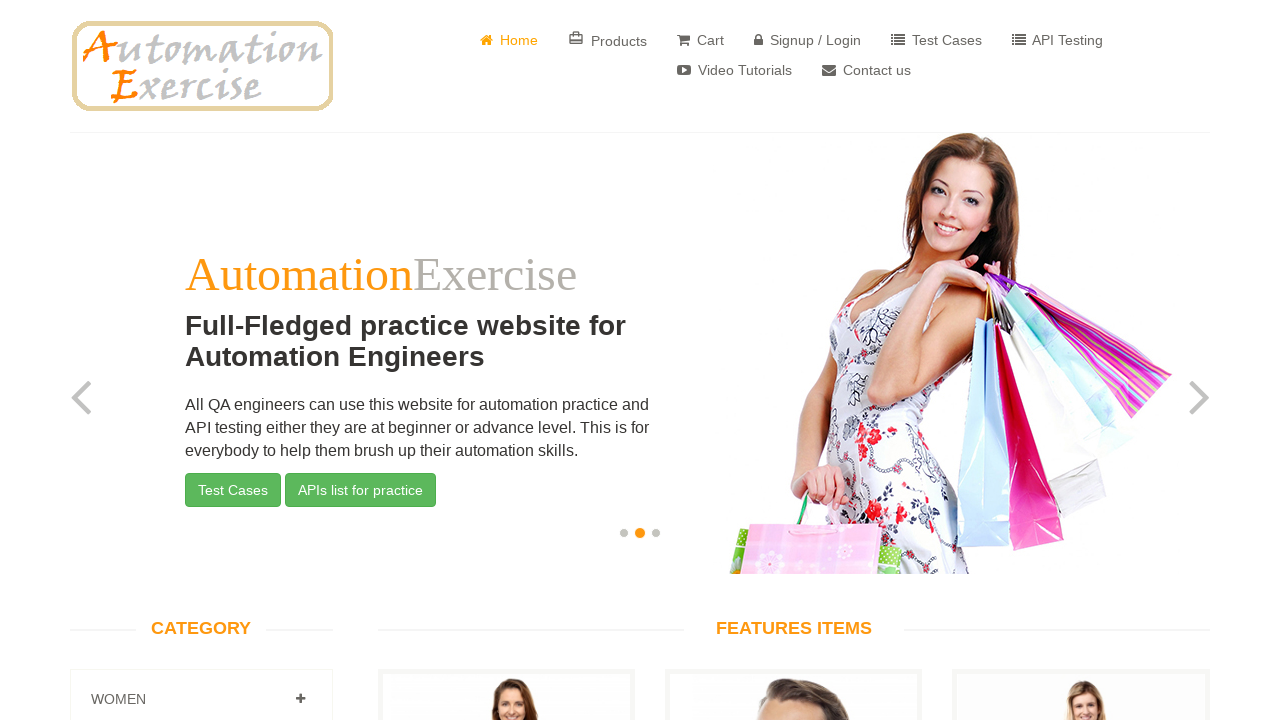

Retrieved product name text
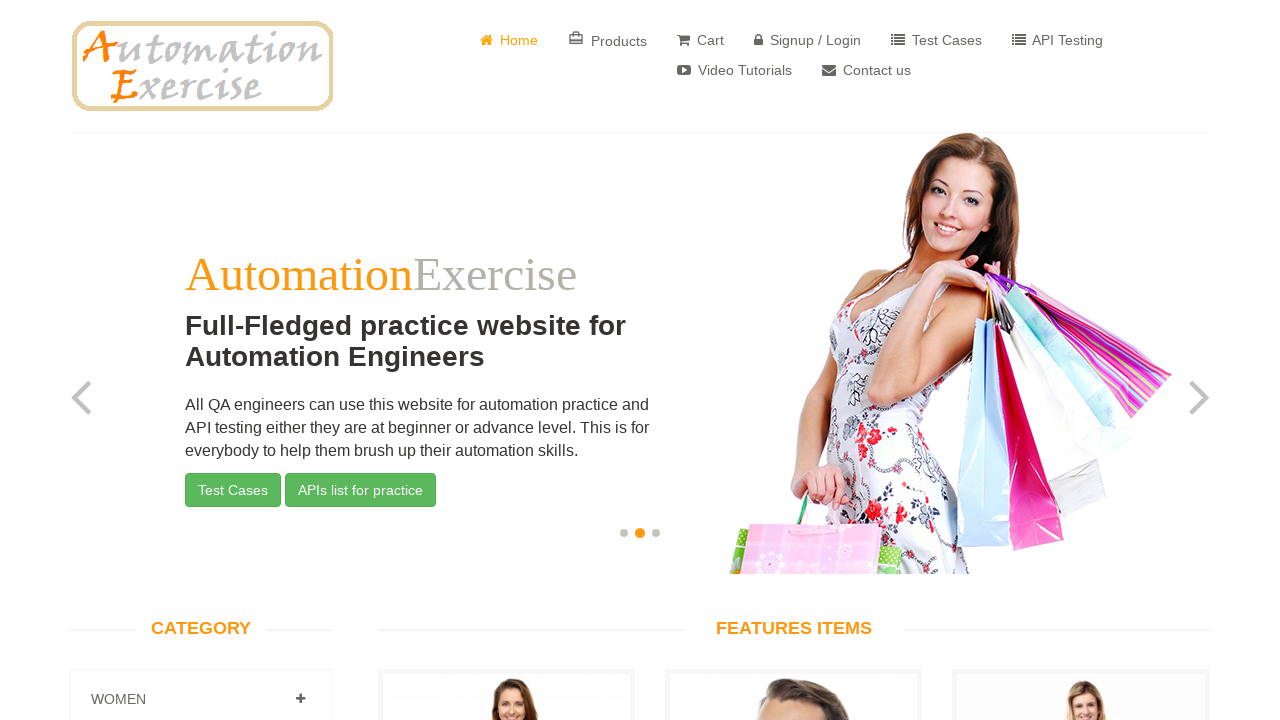

Retrieved price text for target t-shirt
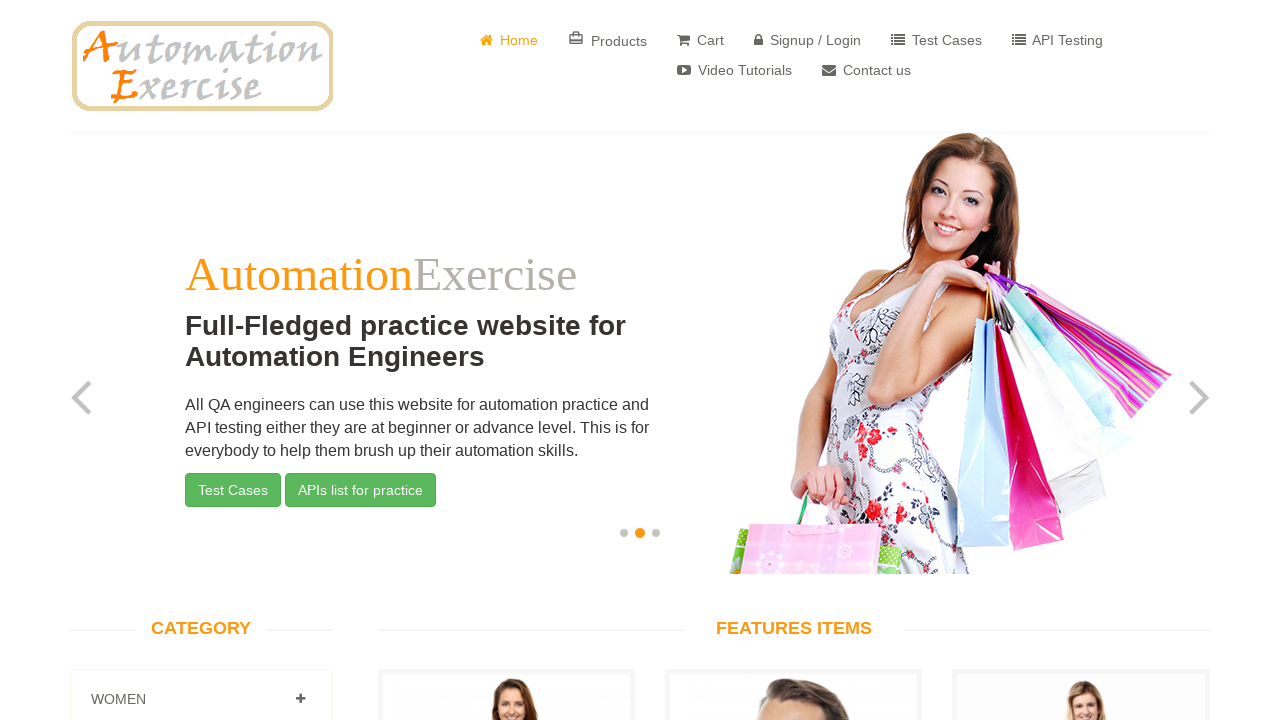

Verified that price contains '1389'
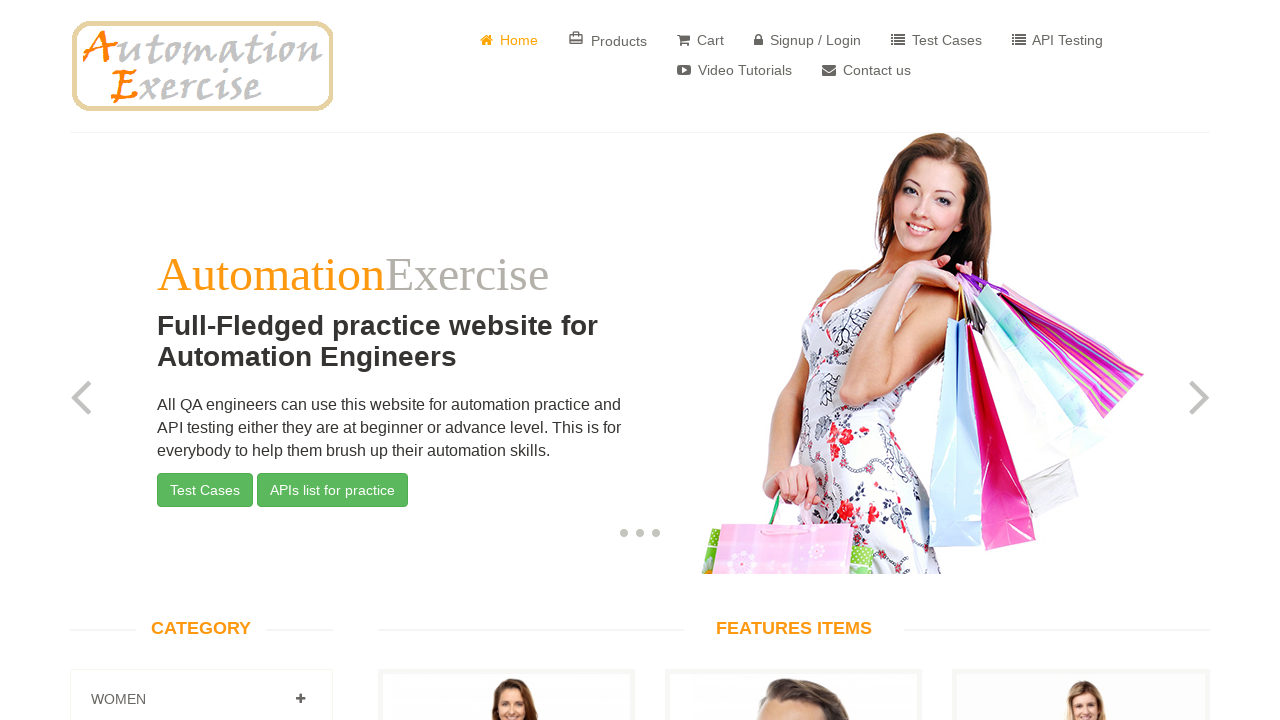

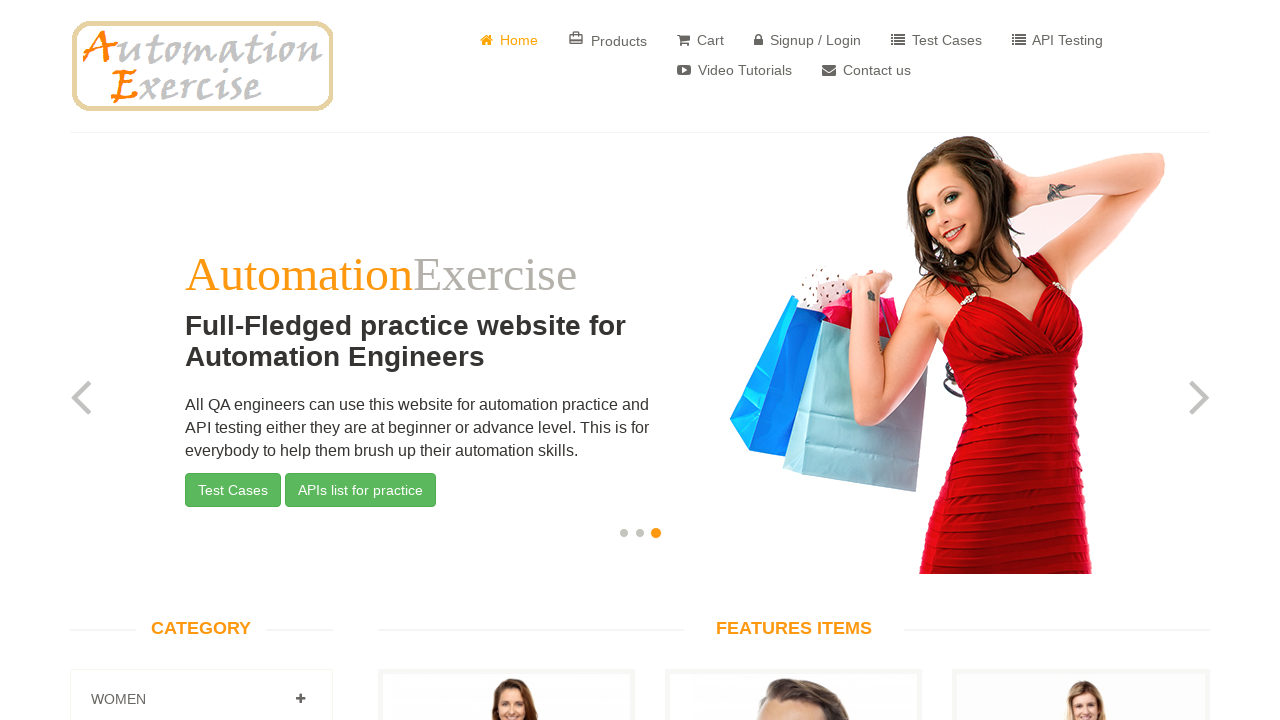